Tests the infinite scroll and "Read More" functionality on freeCodeCamp news page by scrolling to the bottom and clicking the load more button multiple times to verify content loads dynamically.

Starting URL: https://www.freecodecamp.org/news

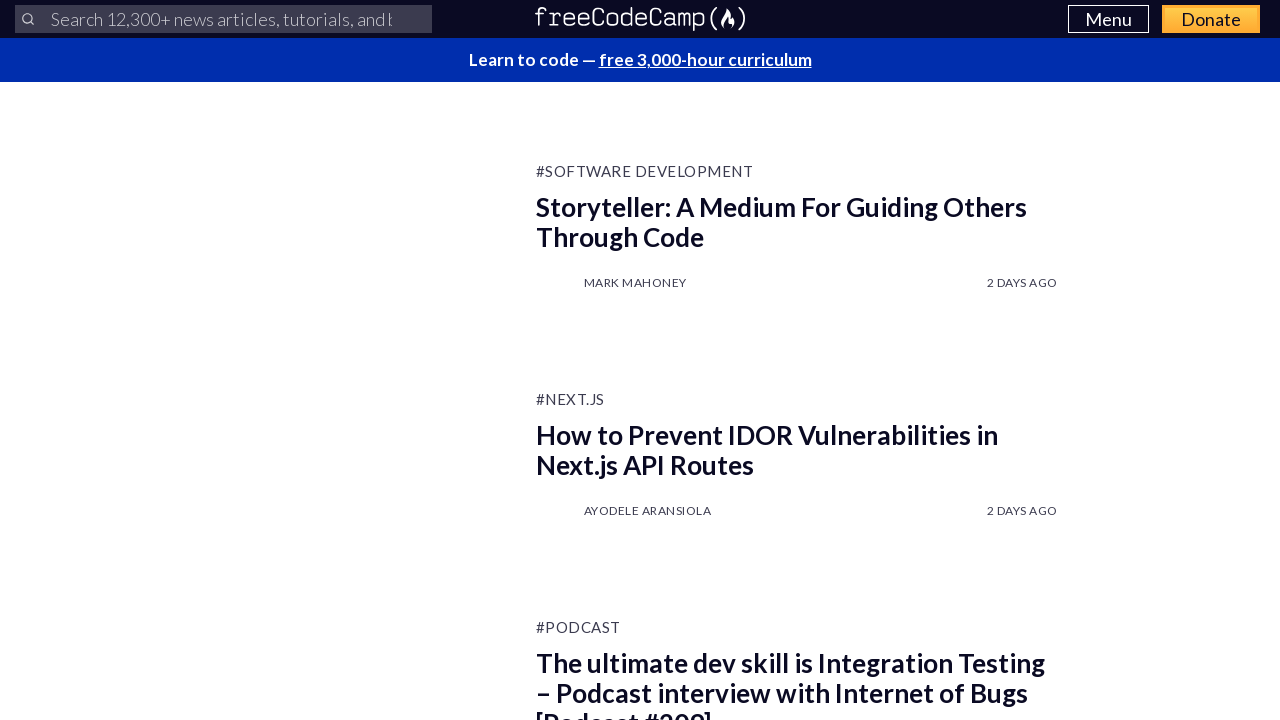

Waited 4 seconds for initial page content to load
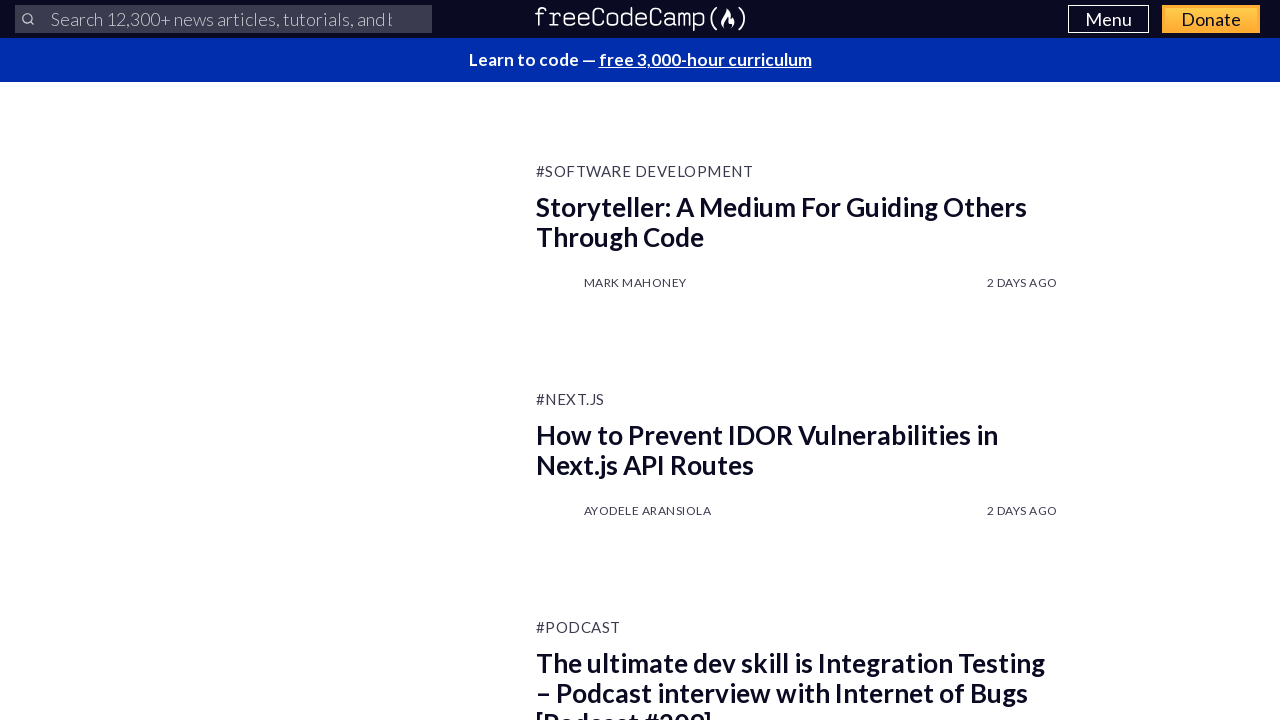

Scrolled to bottom of page (iteration 1)
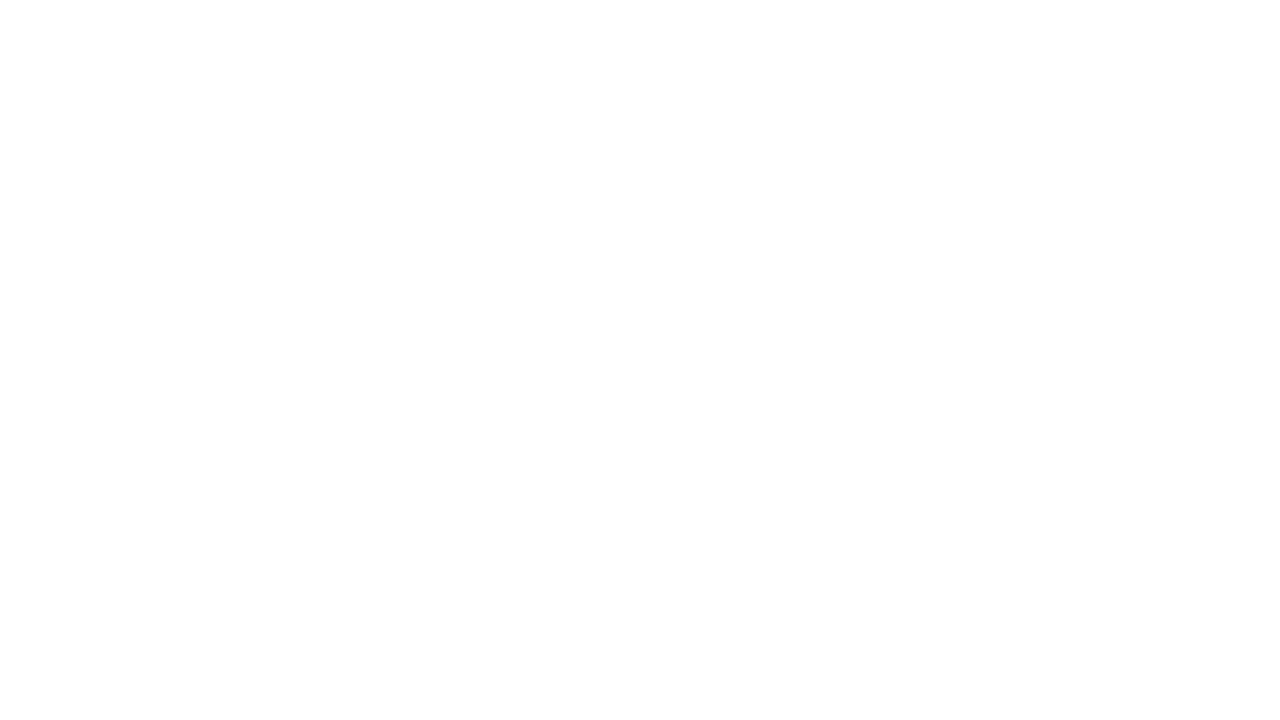

Waited 2 seconds for content to load after scroll (iteration 1)
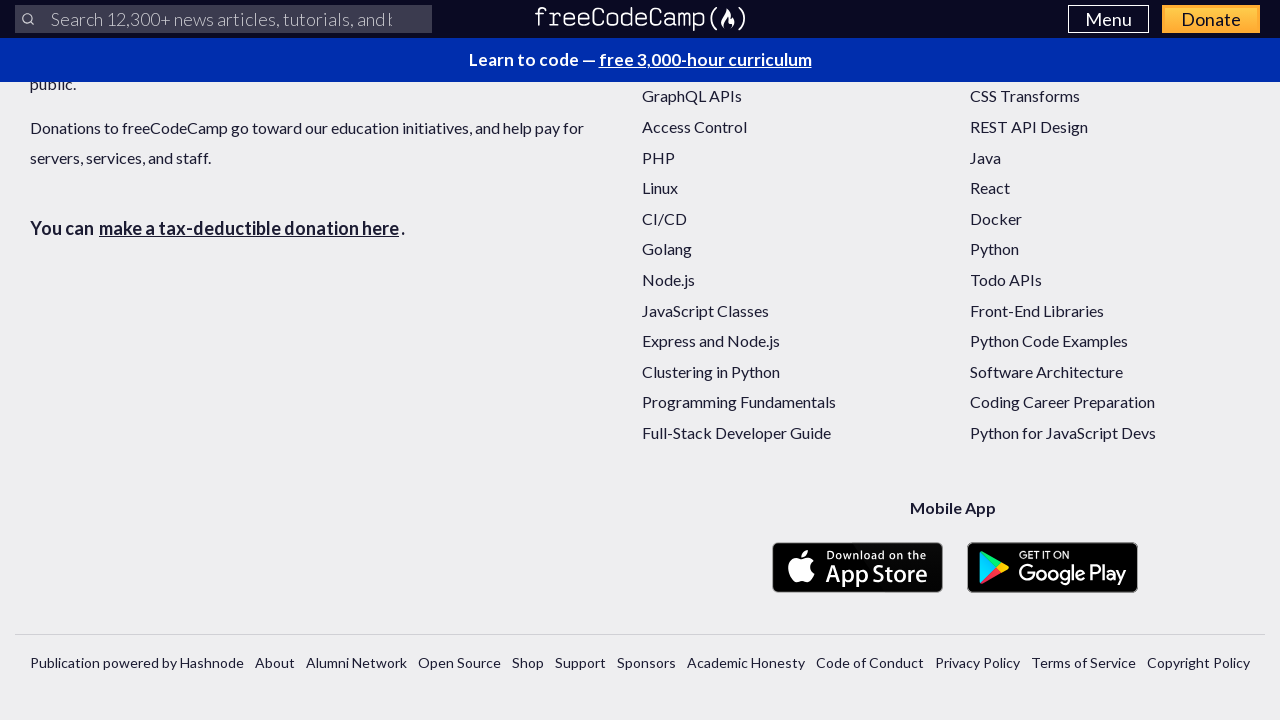

Clicked 'Read More' button to load additional articles (iteration 1) at (640, 361) on [id^='readMoreBtn']
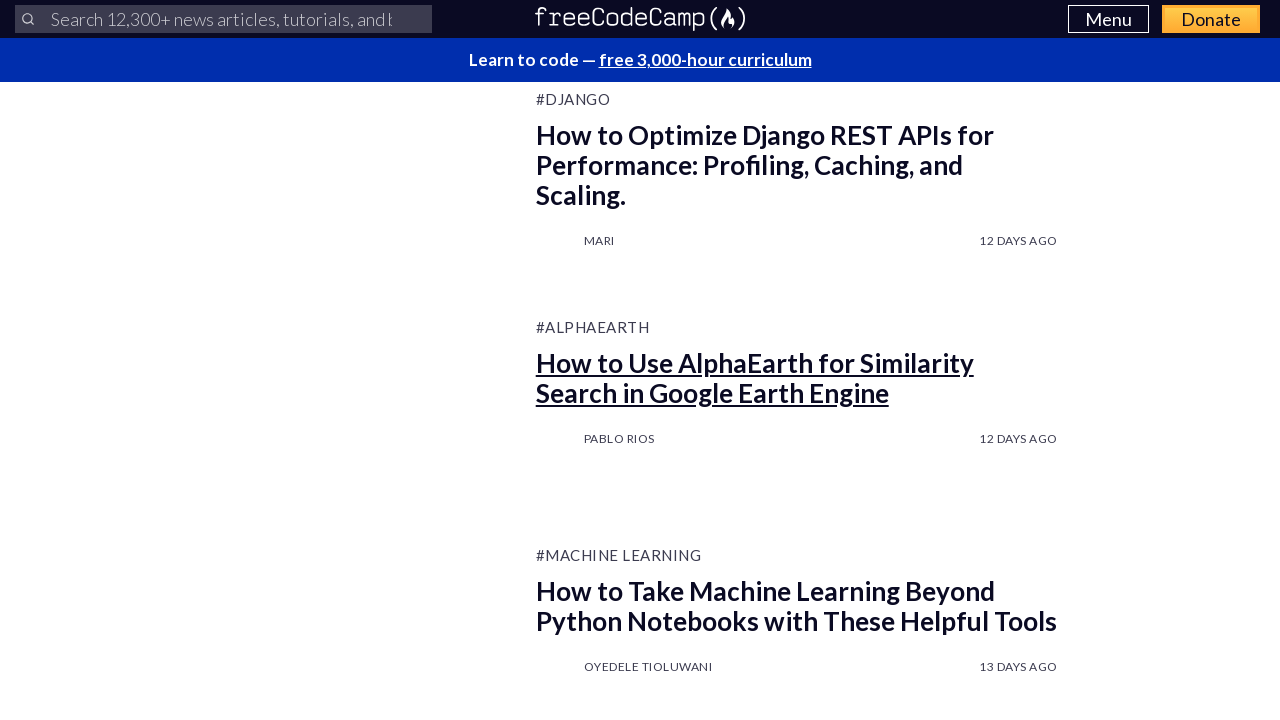

Waited 2 seconds for new articles to load (iteration 1)
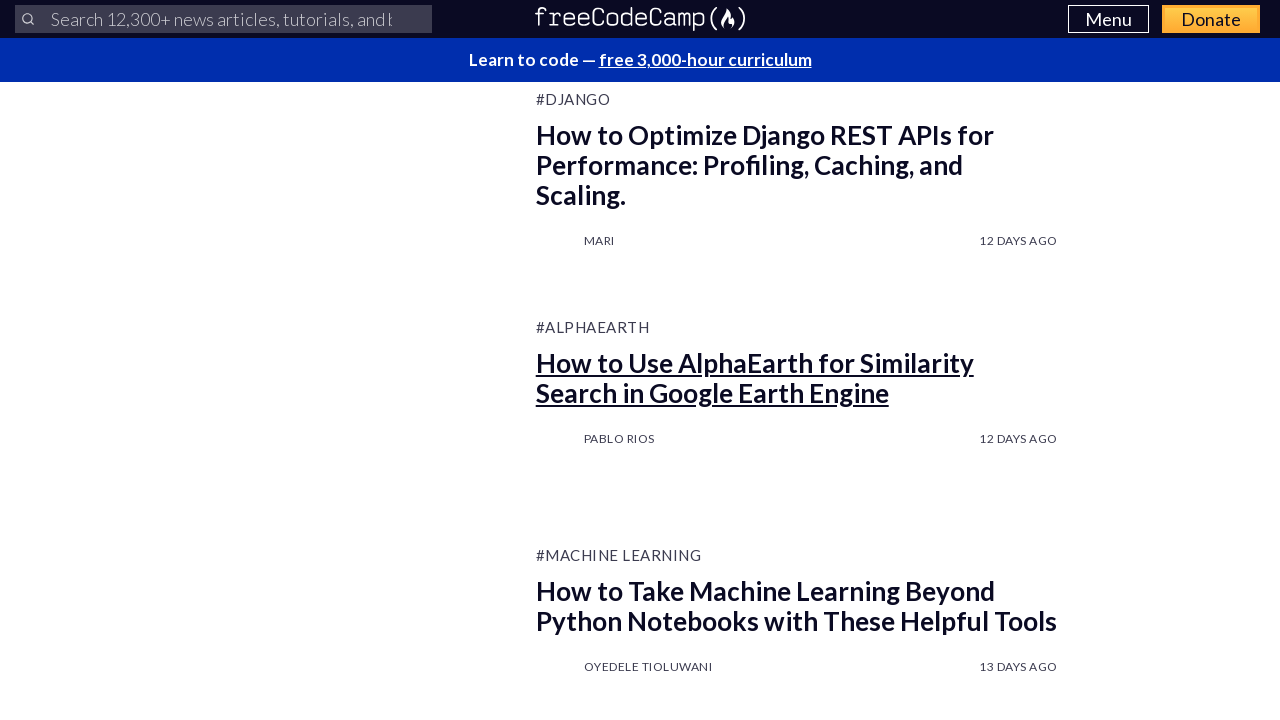

Scrolled to bottom of page (iteration 2)
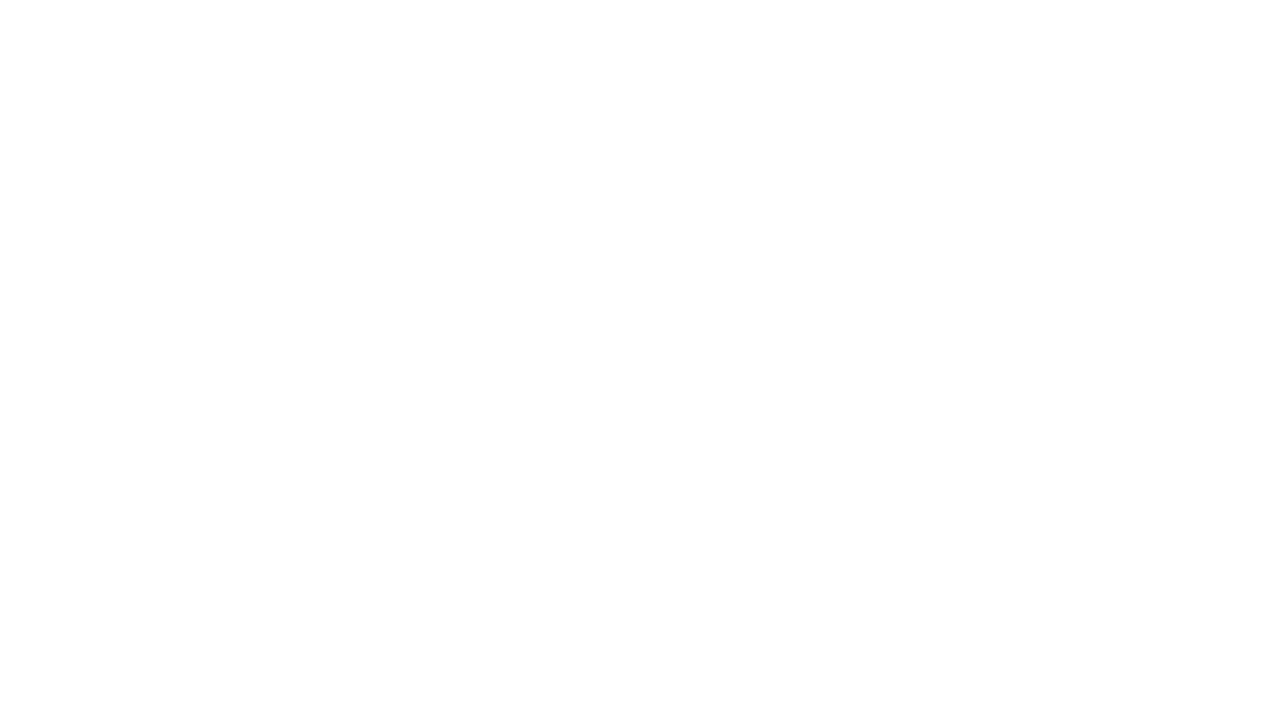

Waited 2 seconds for content to load after scroll (iteration 2)
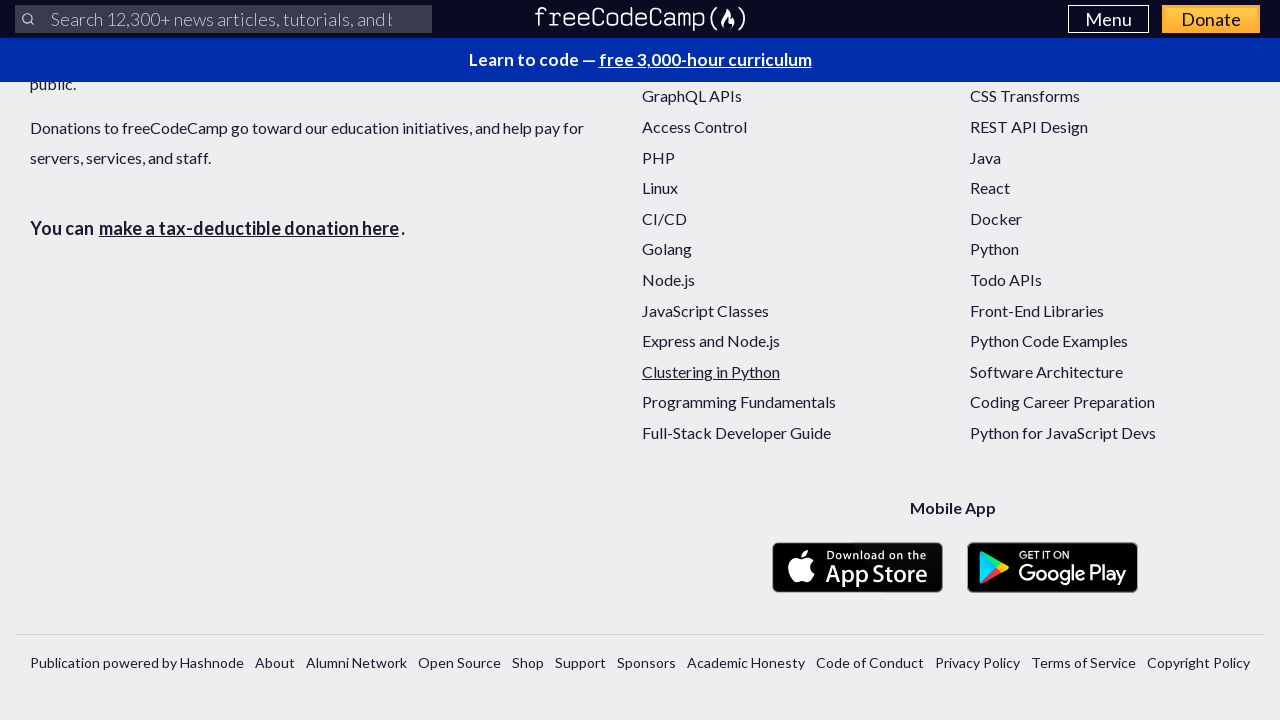

Clicked 'Read More' button to load additional articles (iteration 2) at (640, 361) on [id^='readMoreBtn']
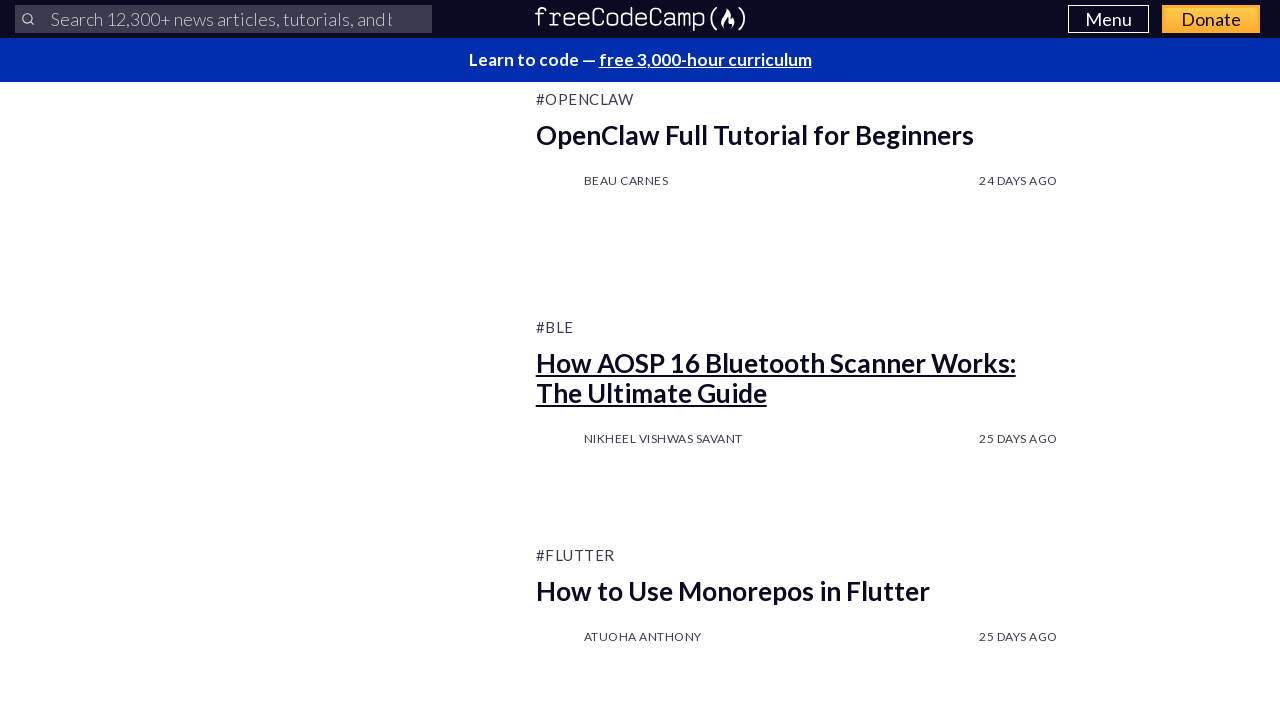

Waited 2 seconds for new articles to load (iteration 2)
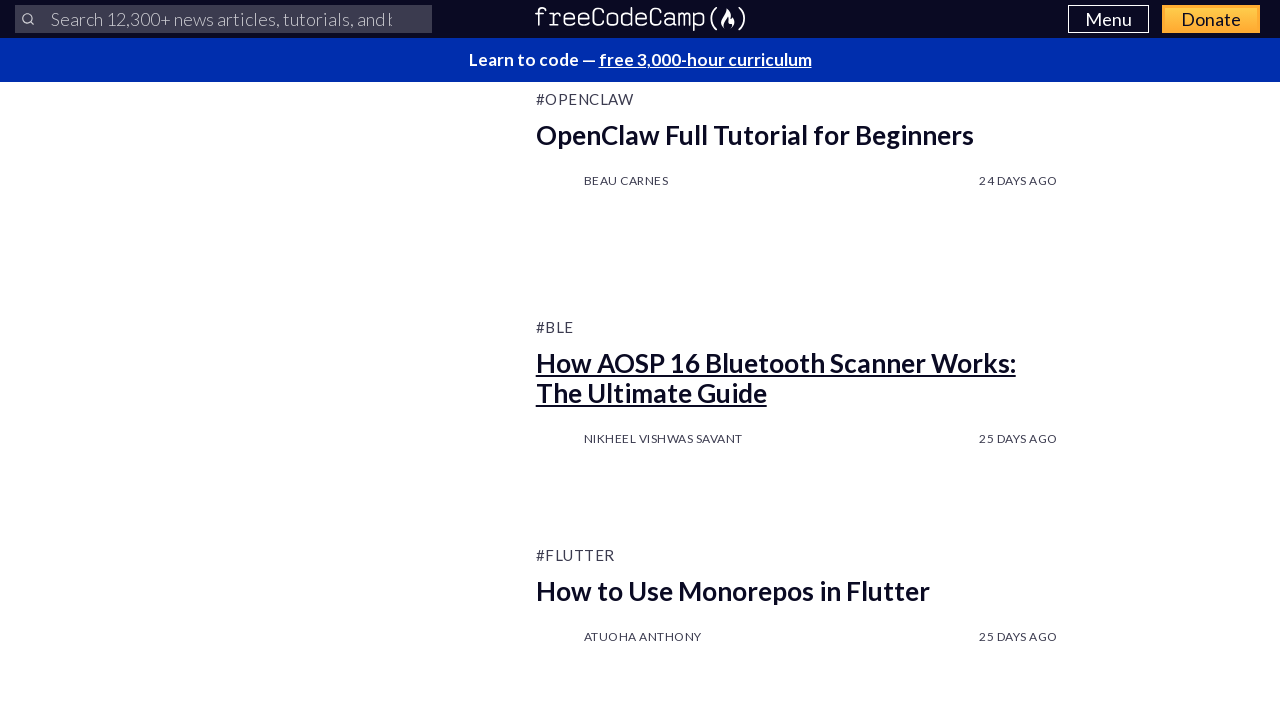

Scrolled to bottom of page (iteration 3)
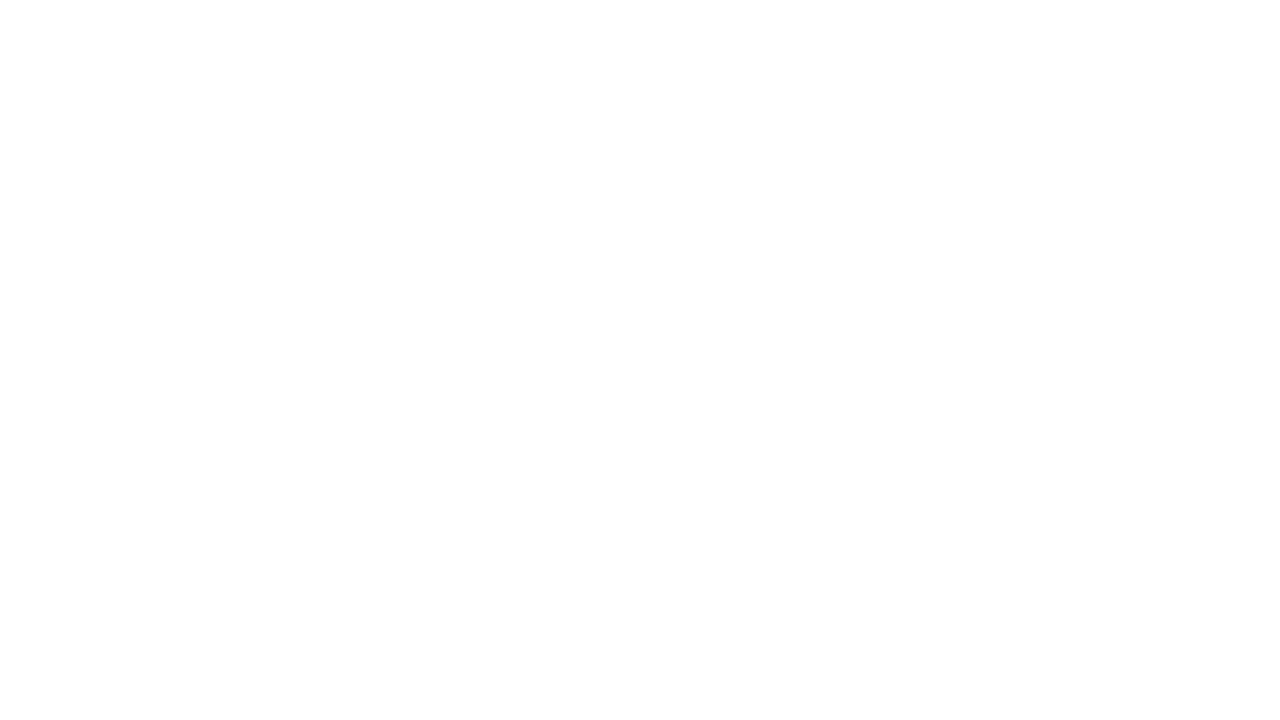

Waited 2 seconds for content to load after scroll (iteration 3)
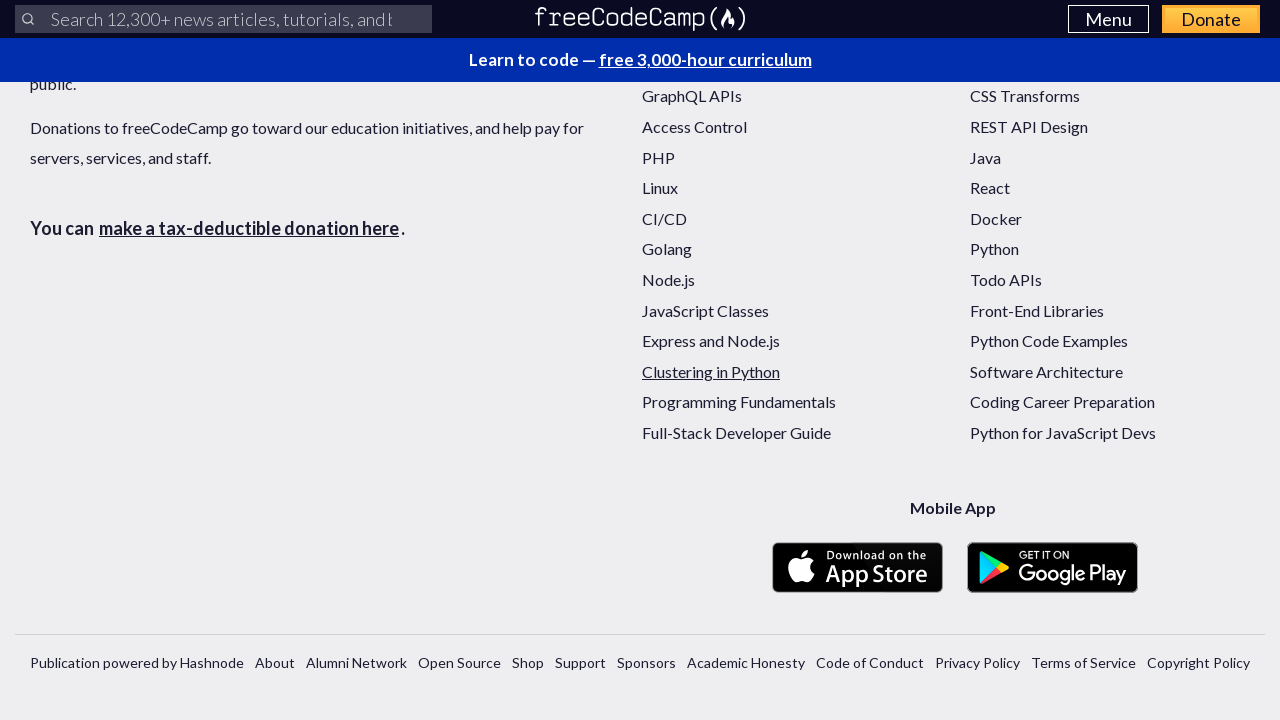

Clicked 'Read More' button to load additional articles (iteration 3) at (640, 361) on [id^='readMoreBtn']
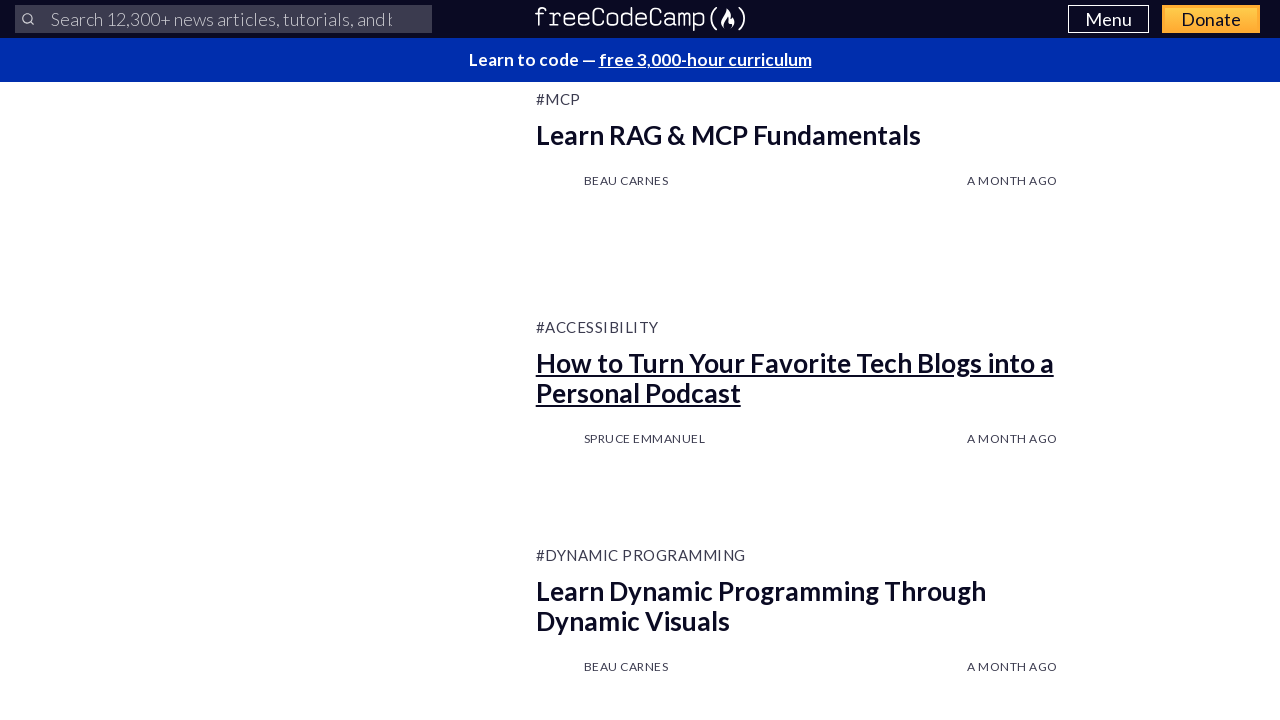

Waited 2 seconds for new articles to load (iteration 3)
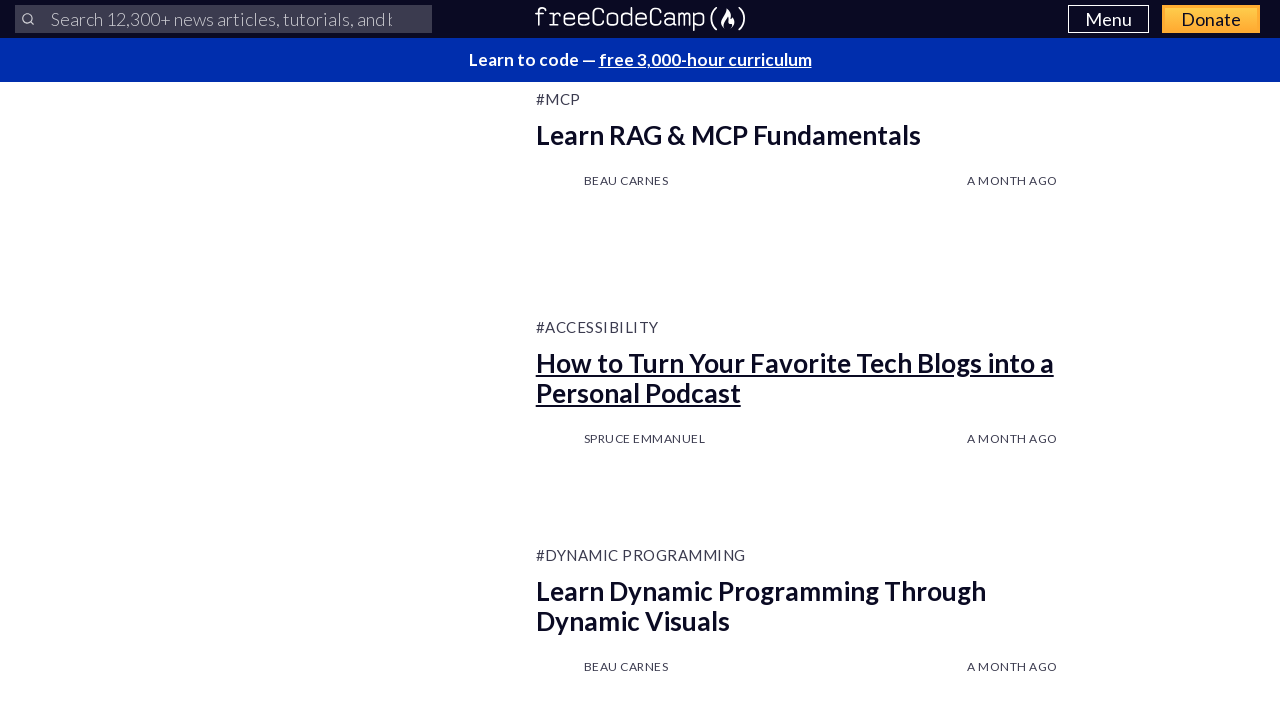

Scrolled to bottom of page (iteration 4)
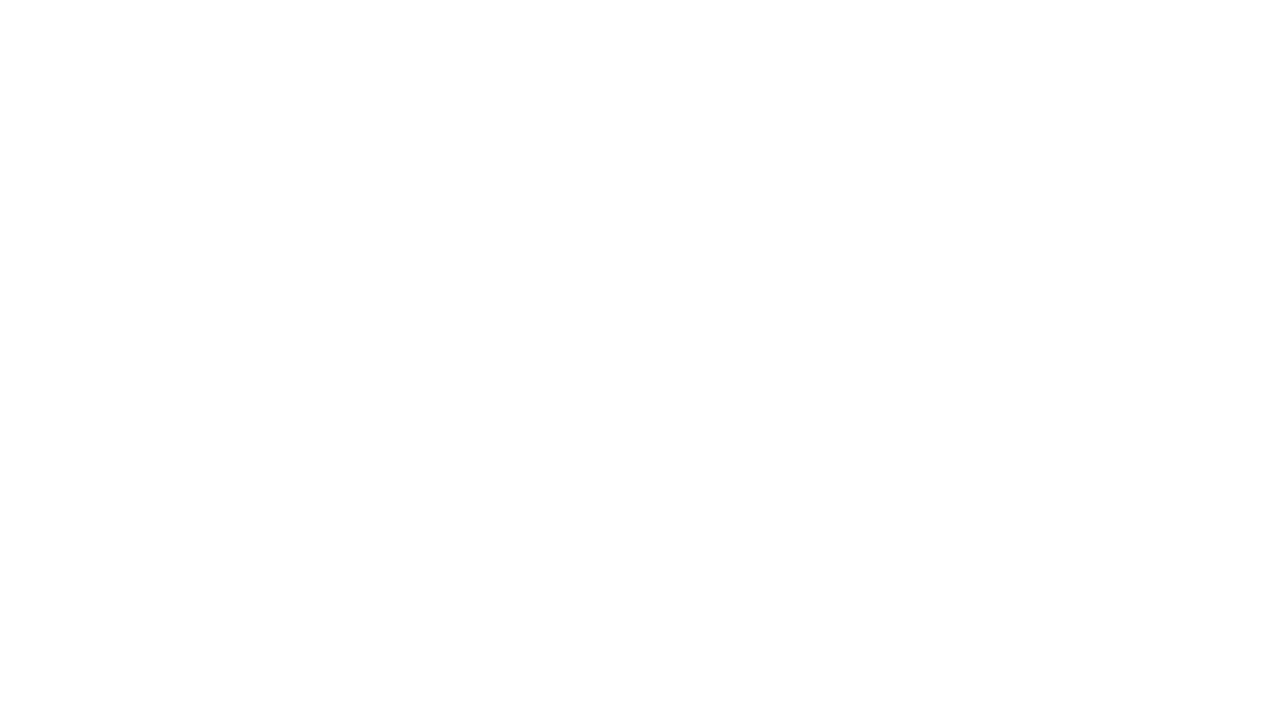

Waited 2 seconds for content to load after scroll (iteration 4)
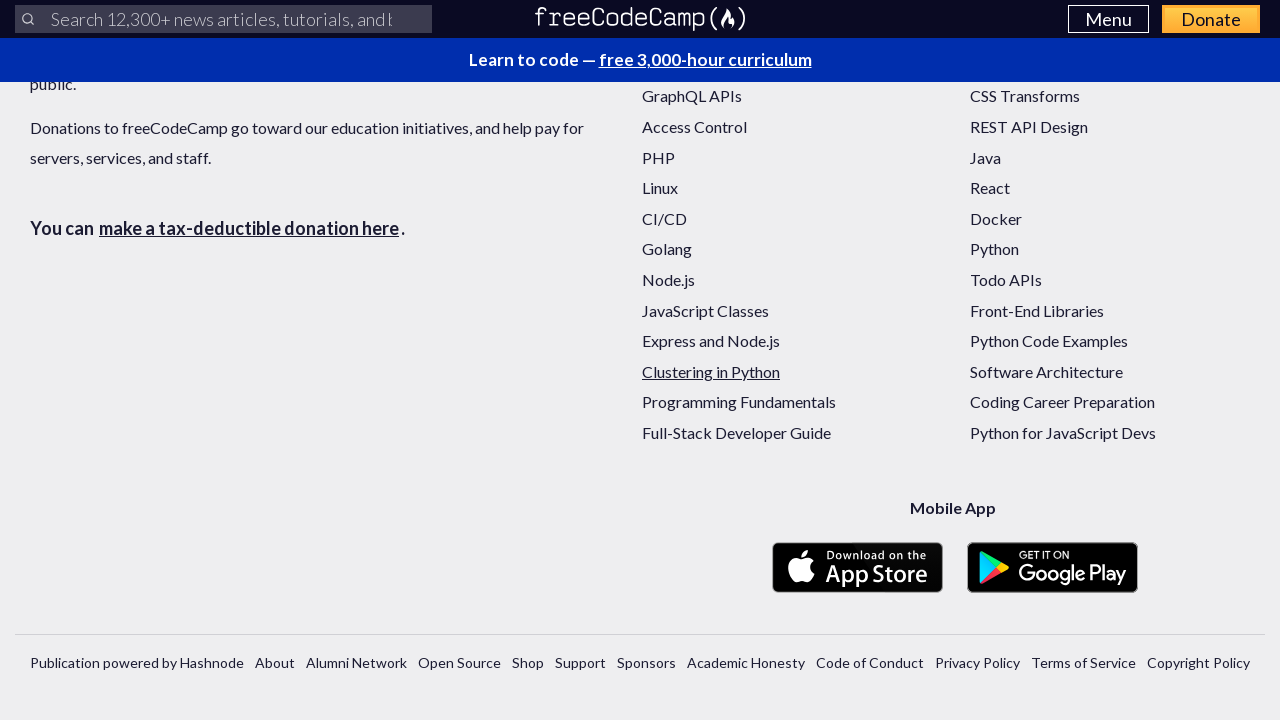

Clicked 'Read More' button to load additional articles (iteration 4) at (640, 361) on [id^='readMoreBtn']
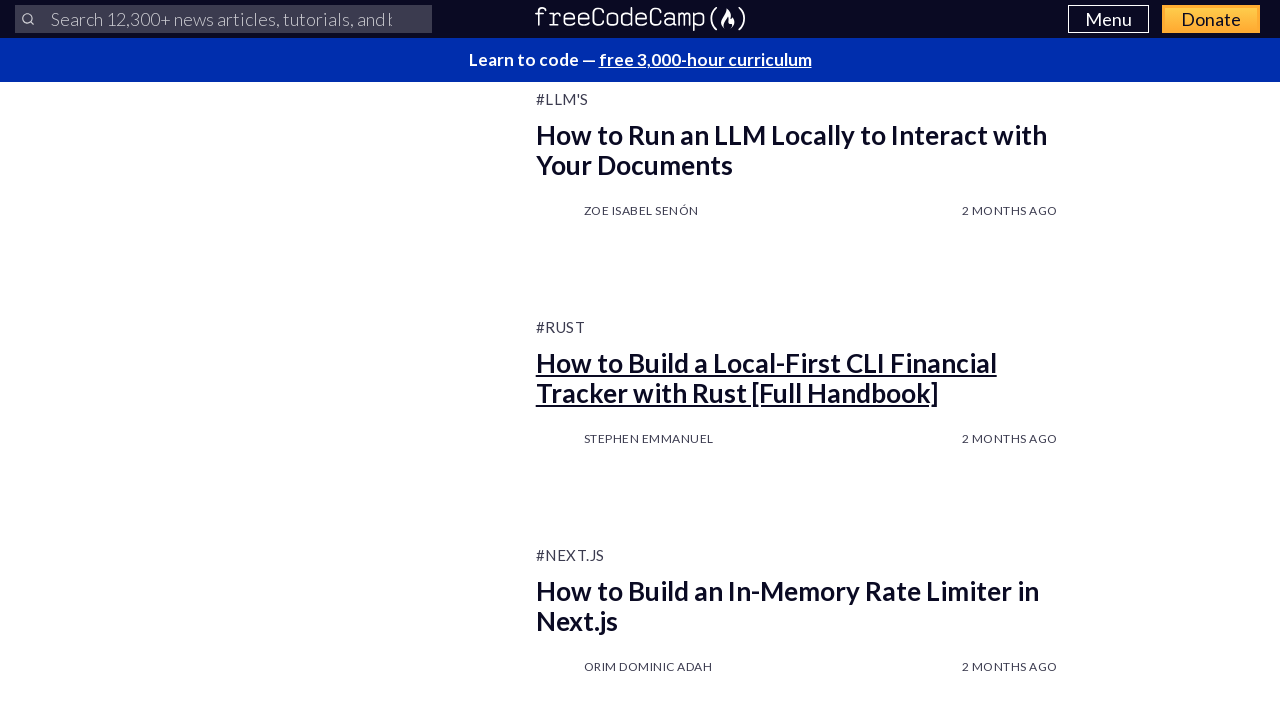

Waited 2 seconds for new articles to load (iteration 4)
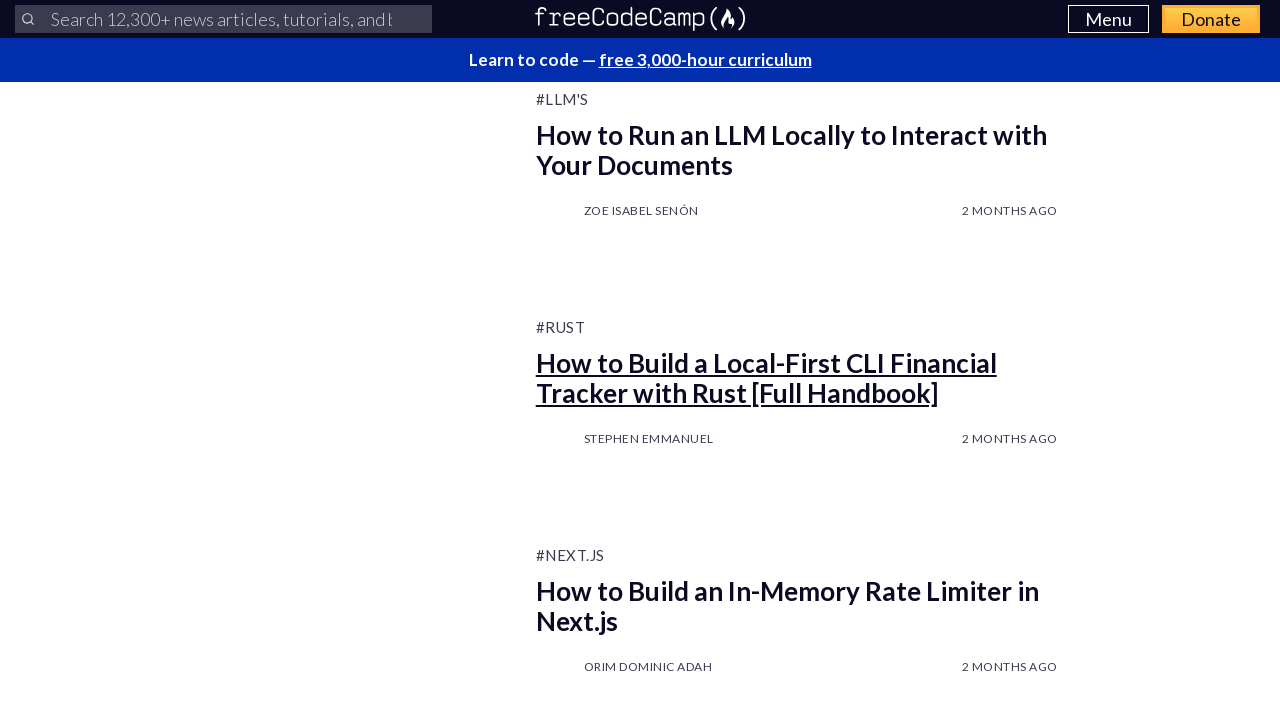

Scrolled to bottom of page (iteration 5)
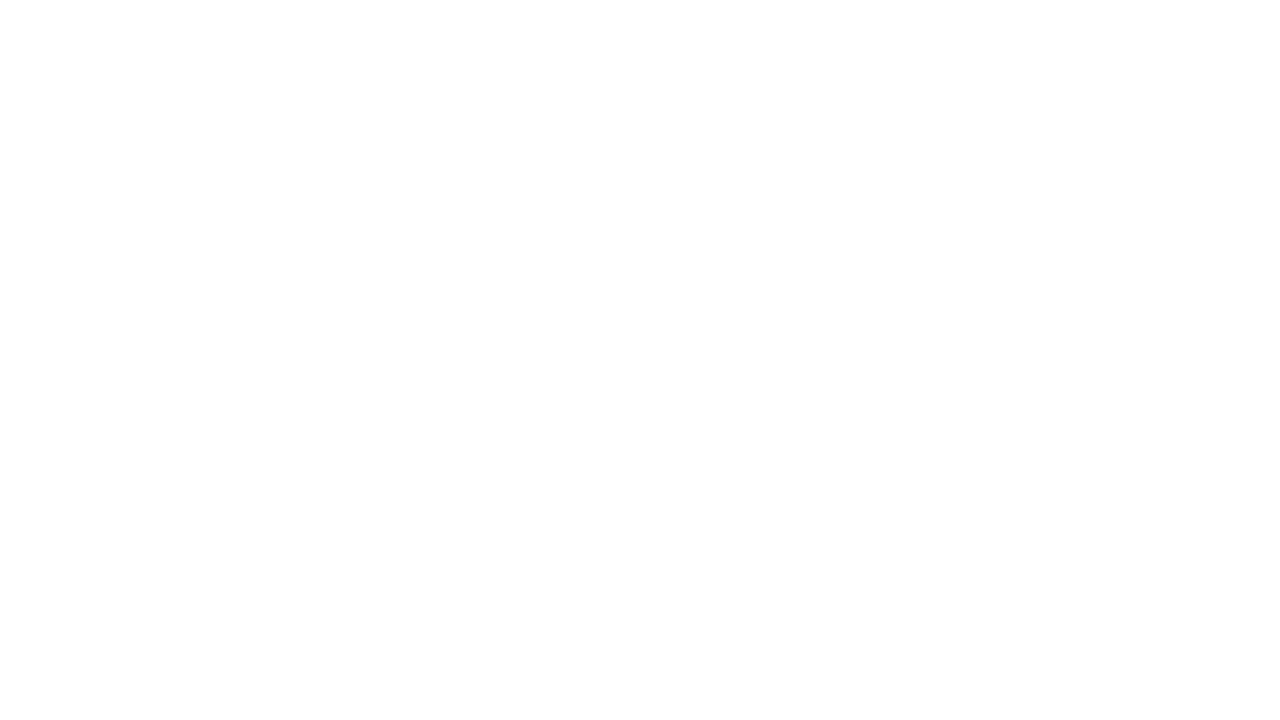

Waited 2 seconds for content to load after scroll (iteration 5)
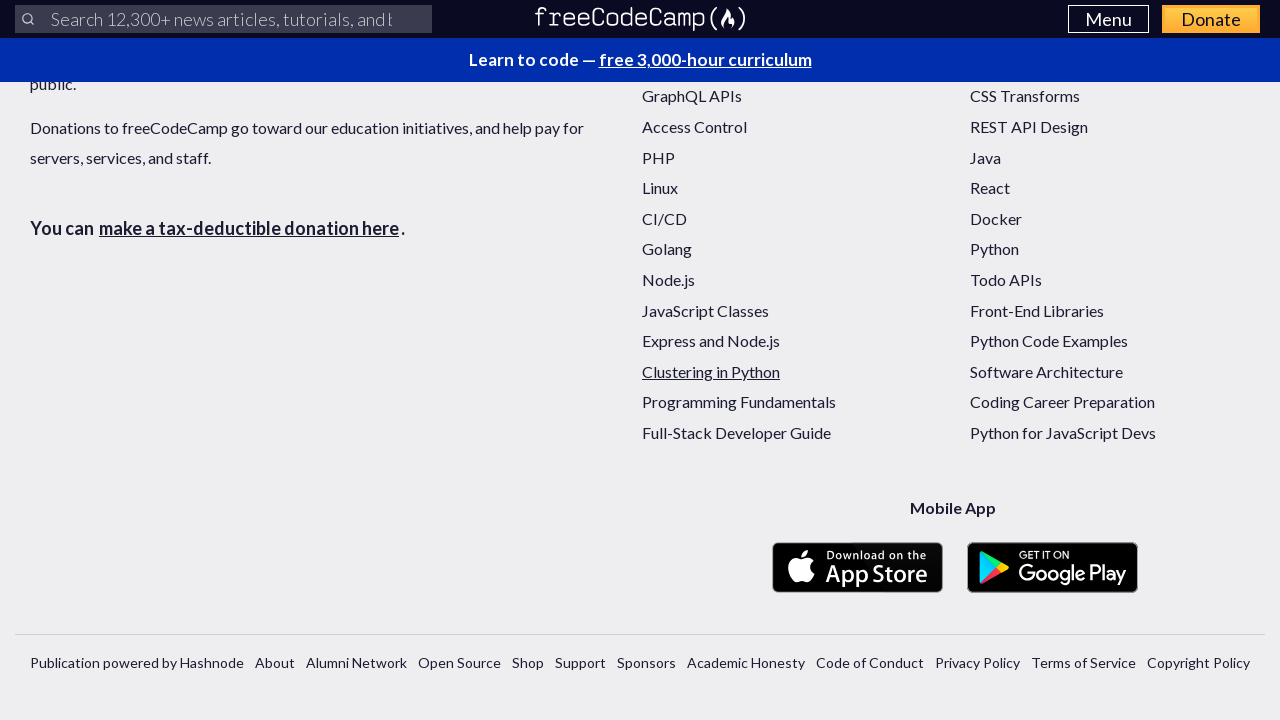

Clicked 'Read More' button to load additional articles (iteration 5) at (640, 361) on [id^='readMoreBtn']
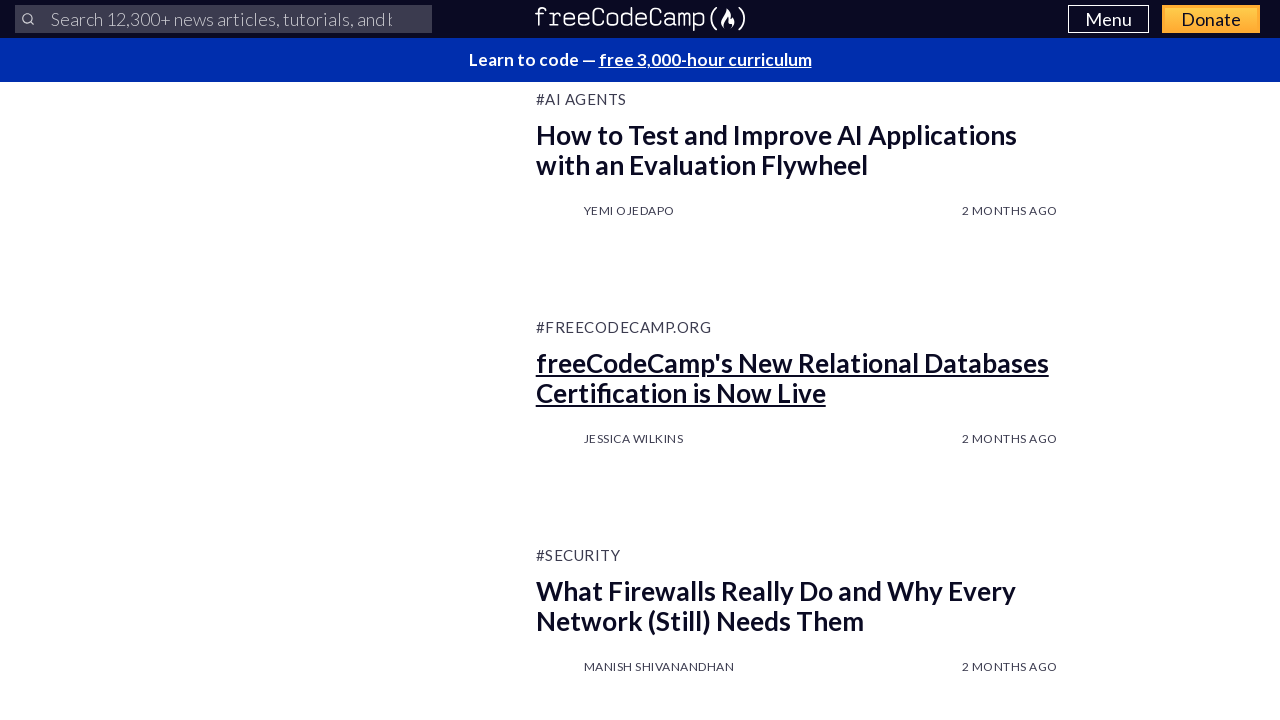

Waited 2 seconds for new articles to load (iteration 5)
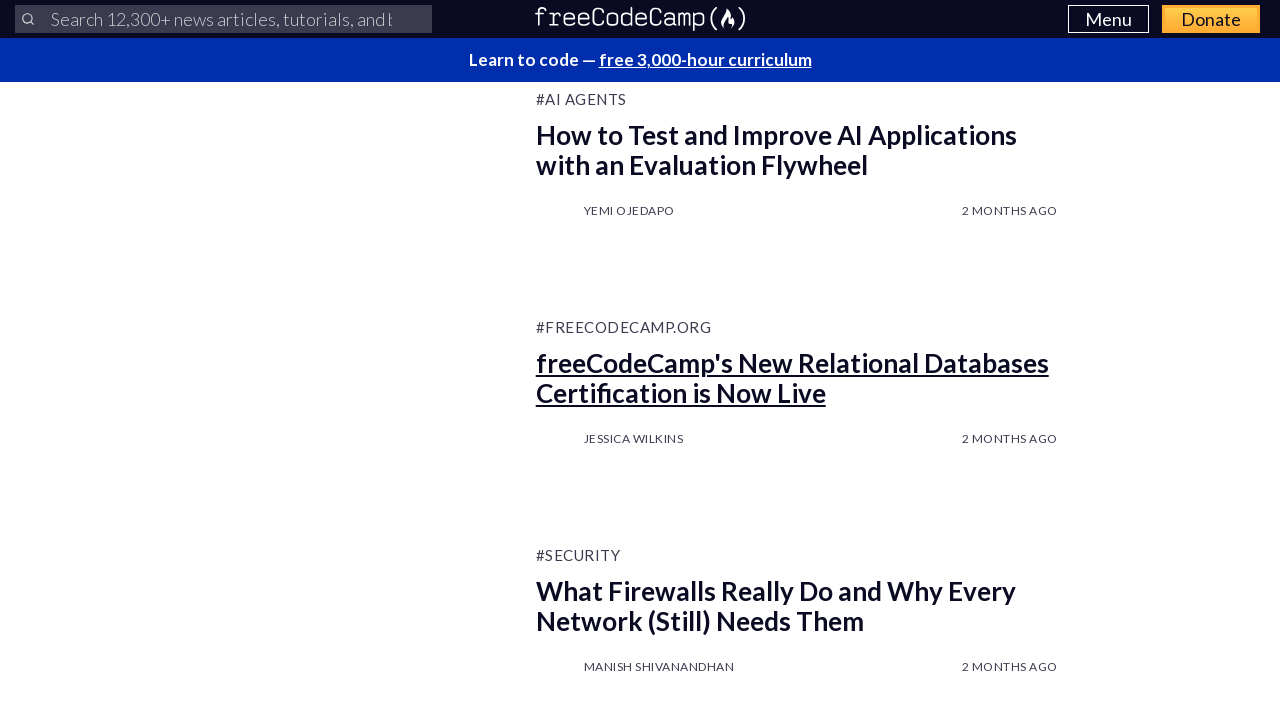

Scrolled to bottom of page (iteration 6)
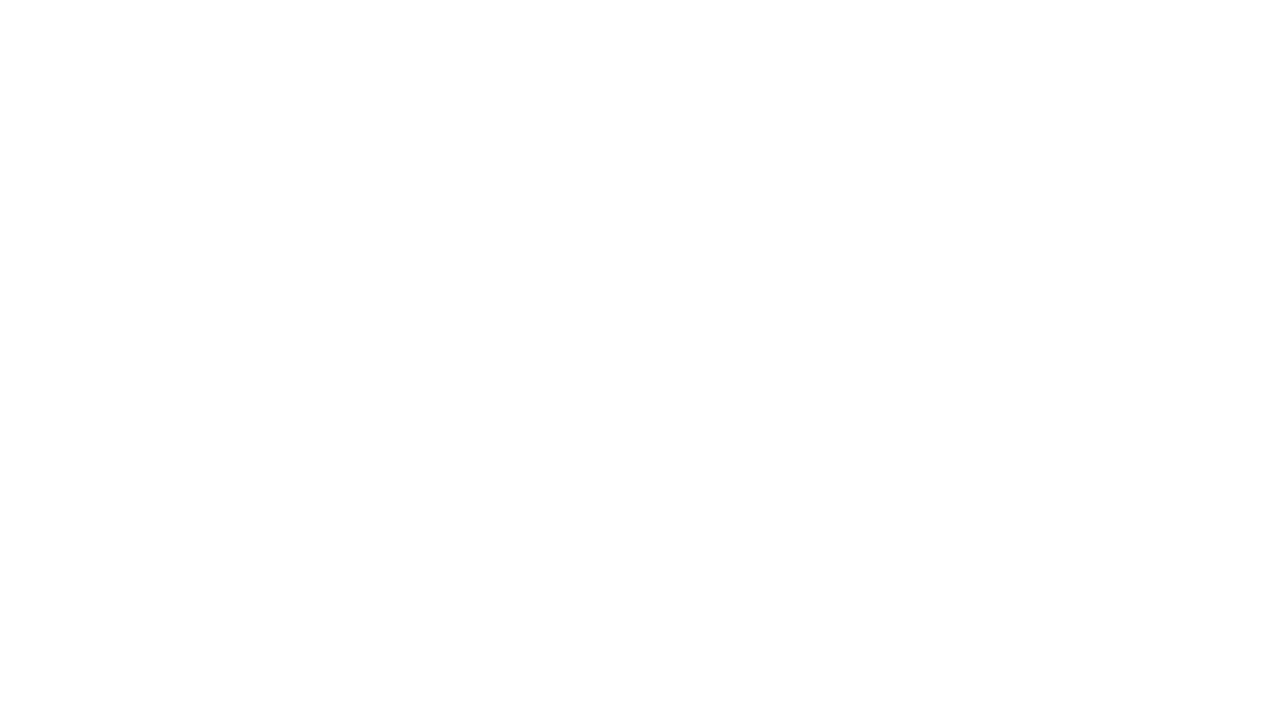

Waited 2 seconds for content to load after scroll (iteration 6)
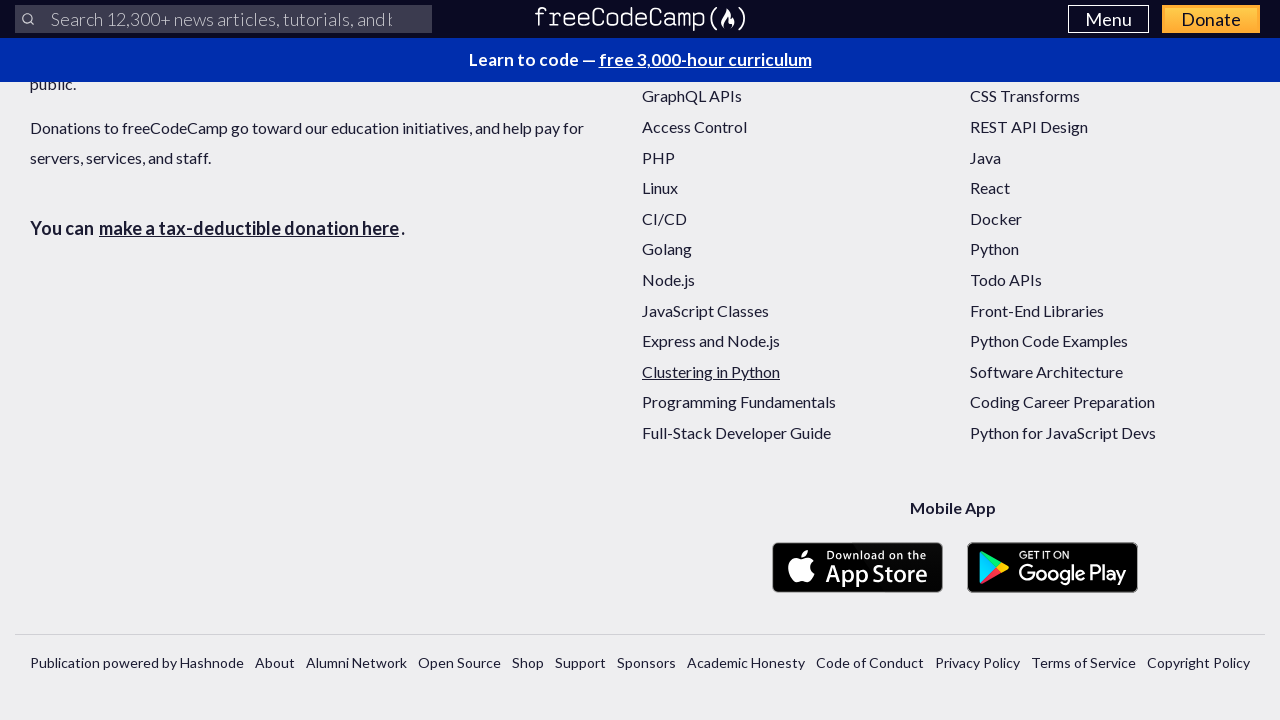

Clicked 'Read More' button to load additional articles (iteration 6) at (640, 361) on [id^='readMoreBtn']
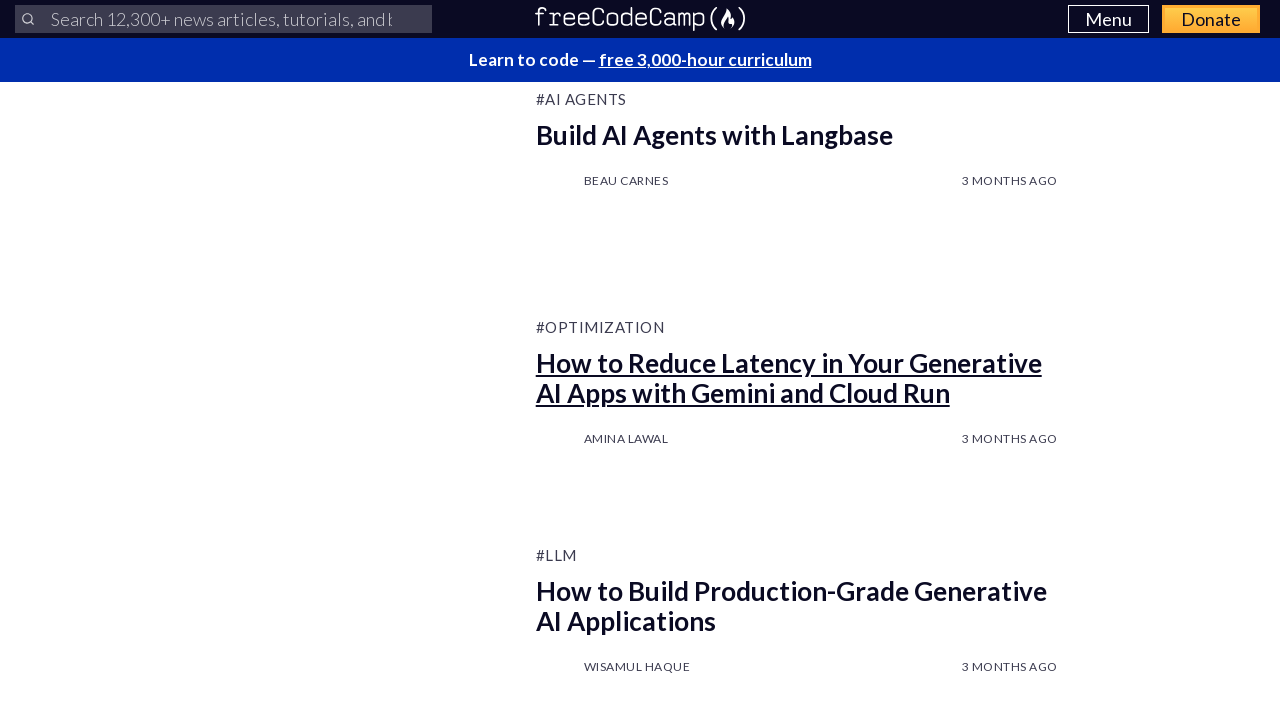

Waited 2 seconds for new articles to load (iteration 6)
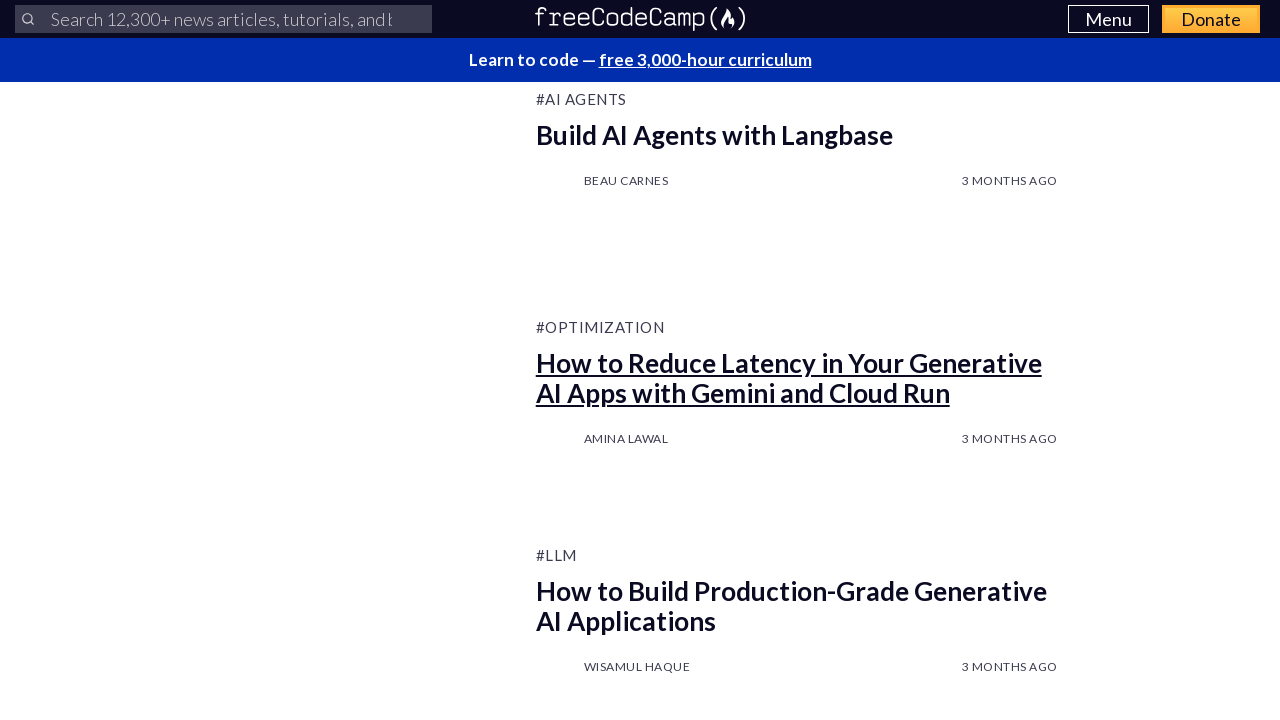

Scrolled to bottom of page (iteration 7)
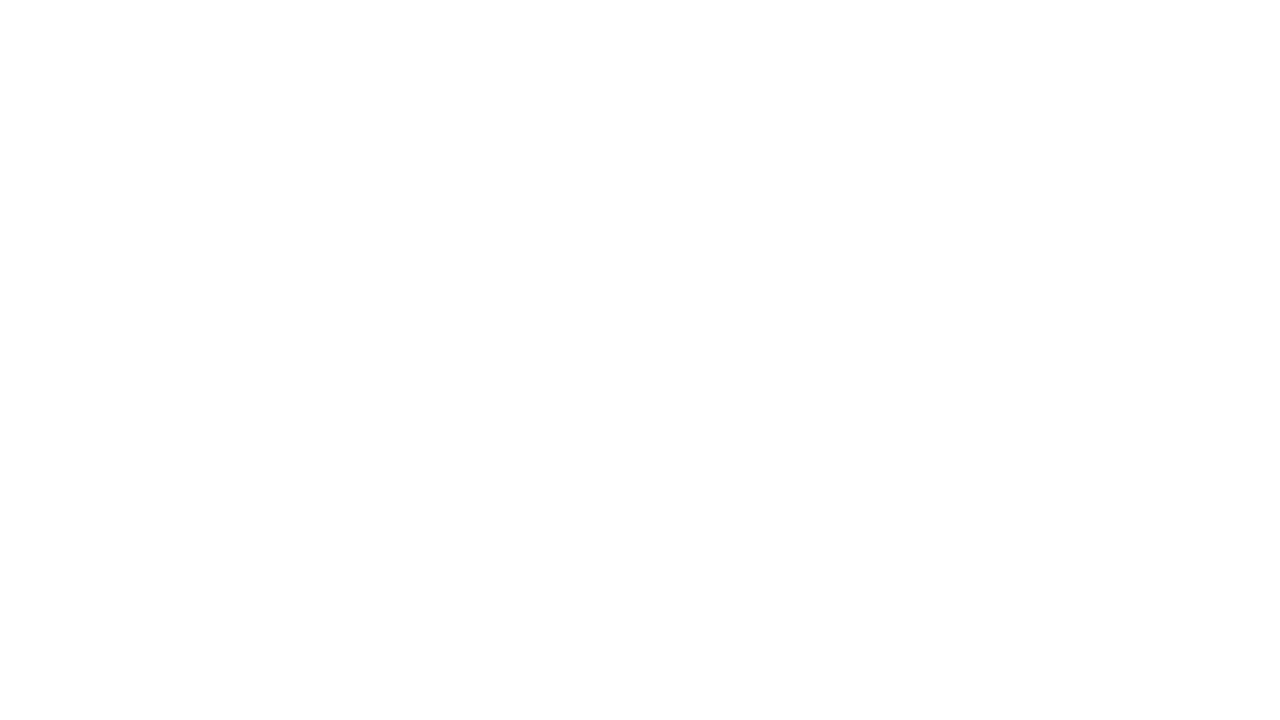

Waited 2 seconds for content to load after scroll (iteration 7)
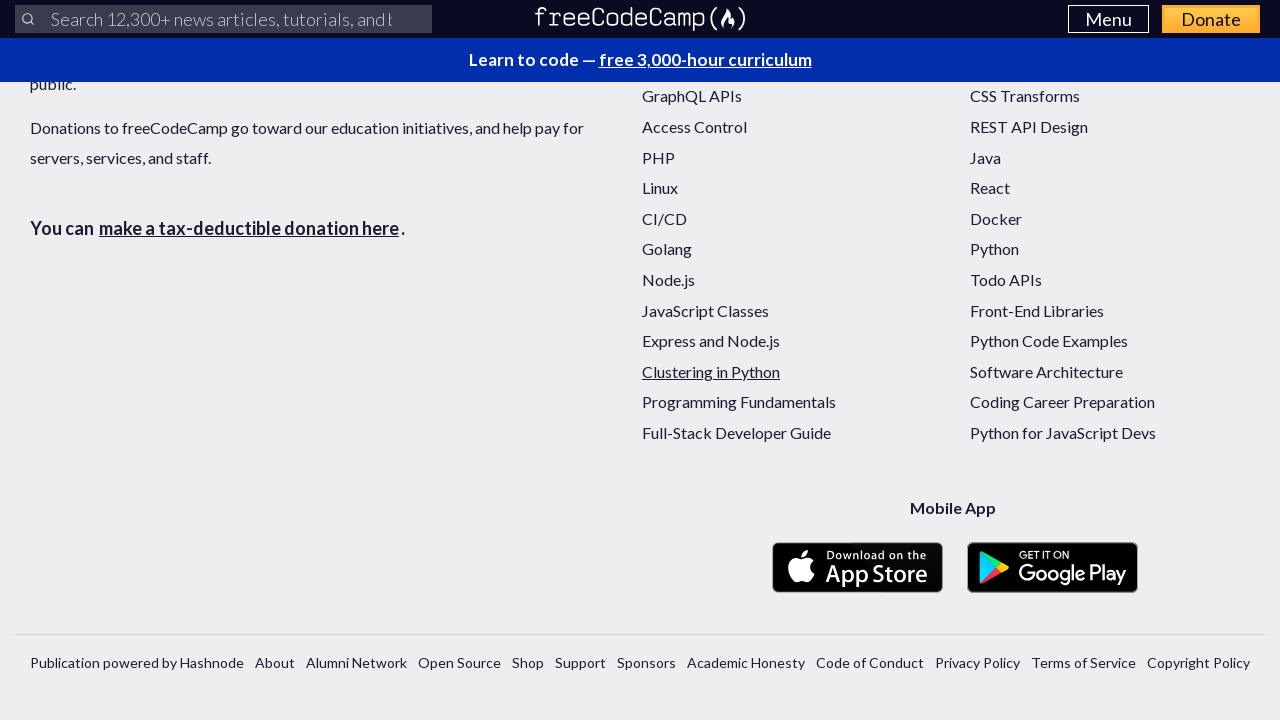

Clicked 'Read More' button to load additional articles (iteration 7) at (640, 361) on [id^='readMoreBtn']
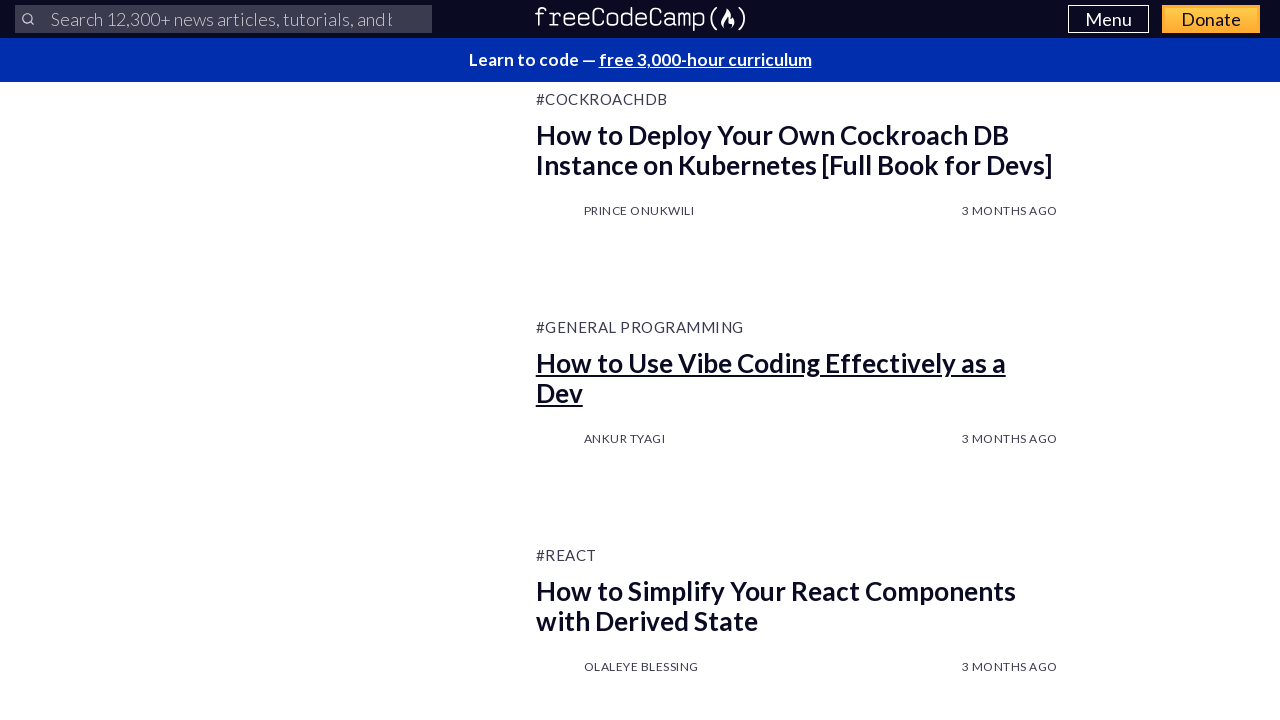

Waited 2 seconds for new articles to load (iteration 7)
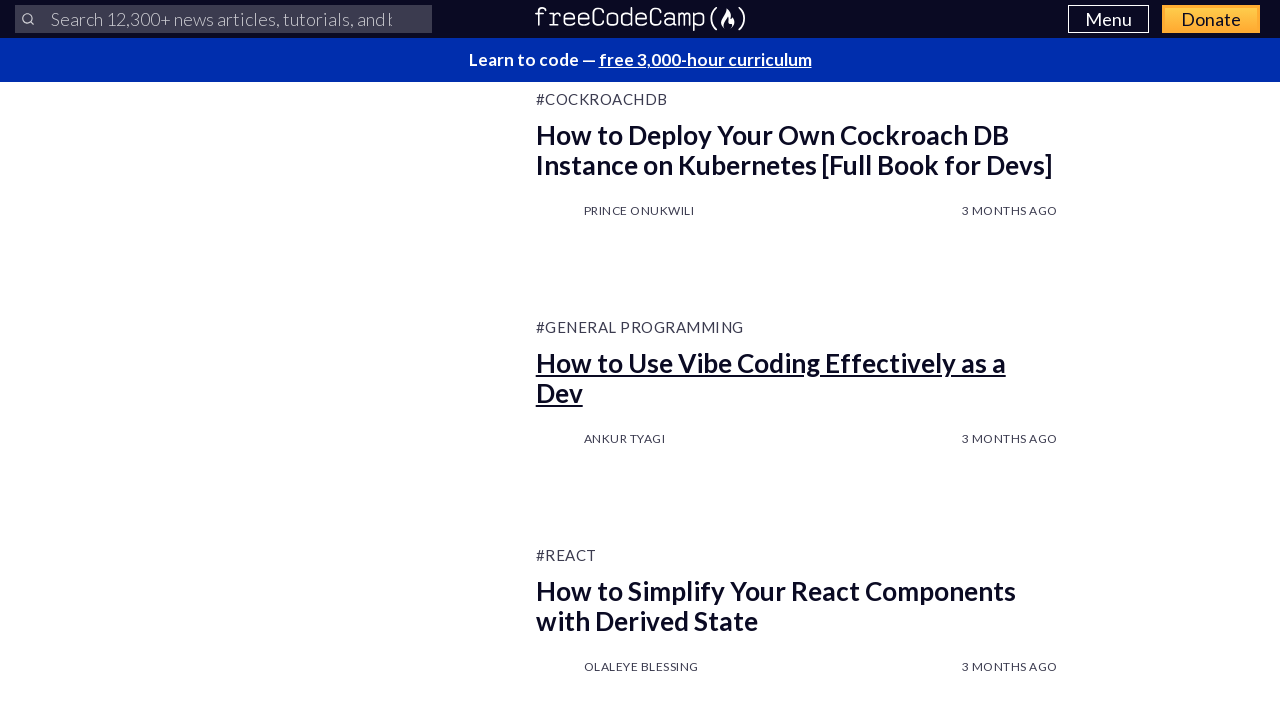

Scrolled to bottom of page (iteration 8)
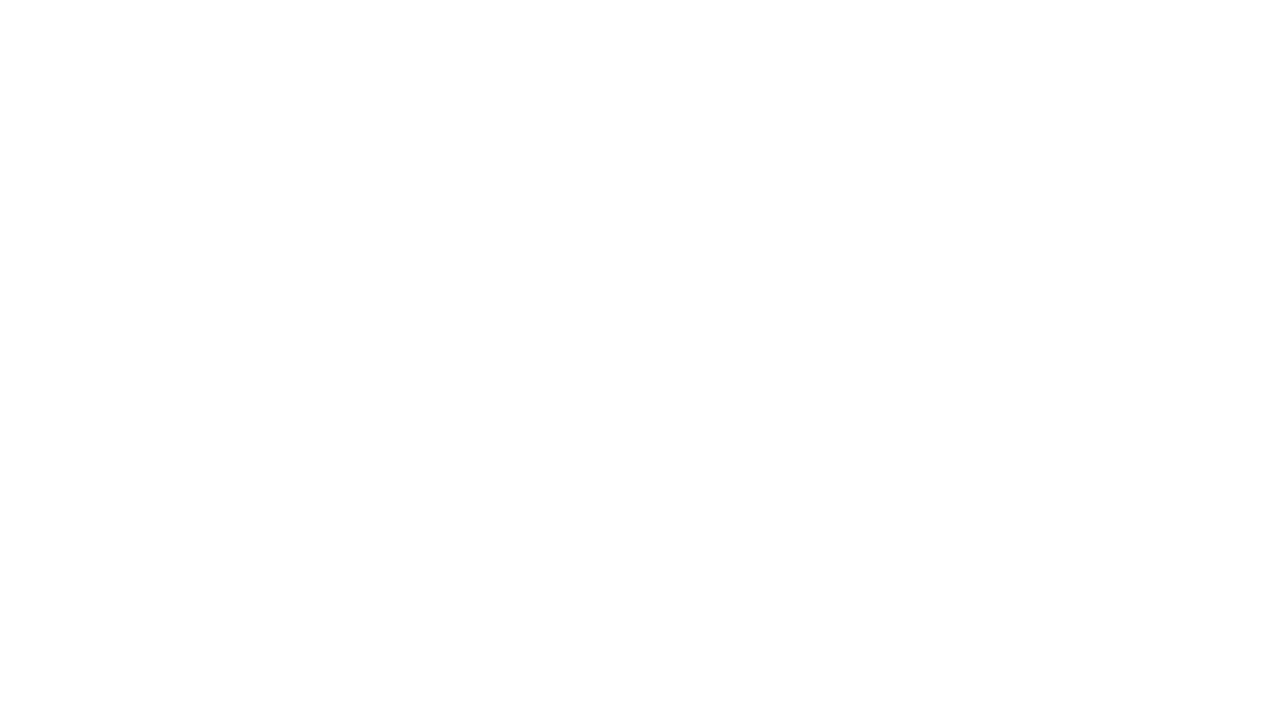

Waited 2 seconds for content to load after scroll (iteration 8)
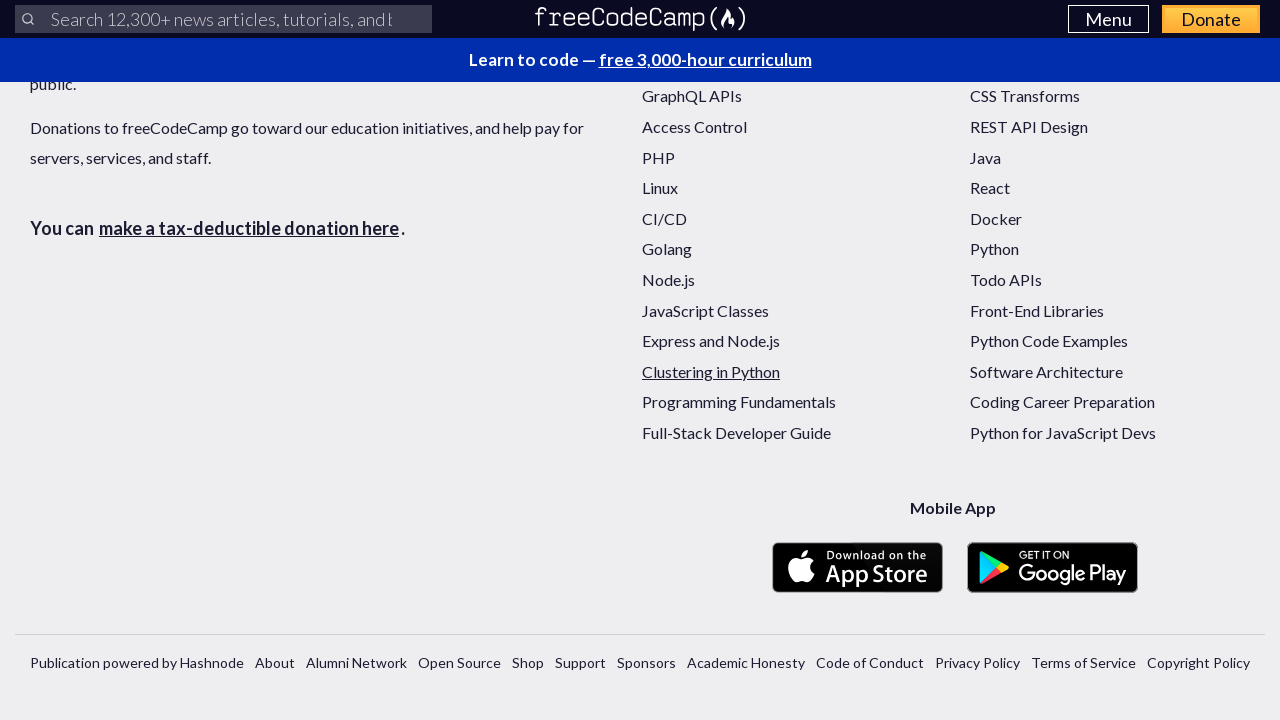

Clicked 'Read More' button to load additional articles (iteration 8) at (640, 361) on [id^='readMoreBtn']
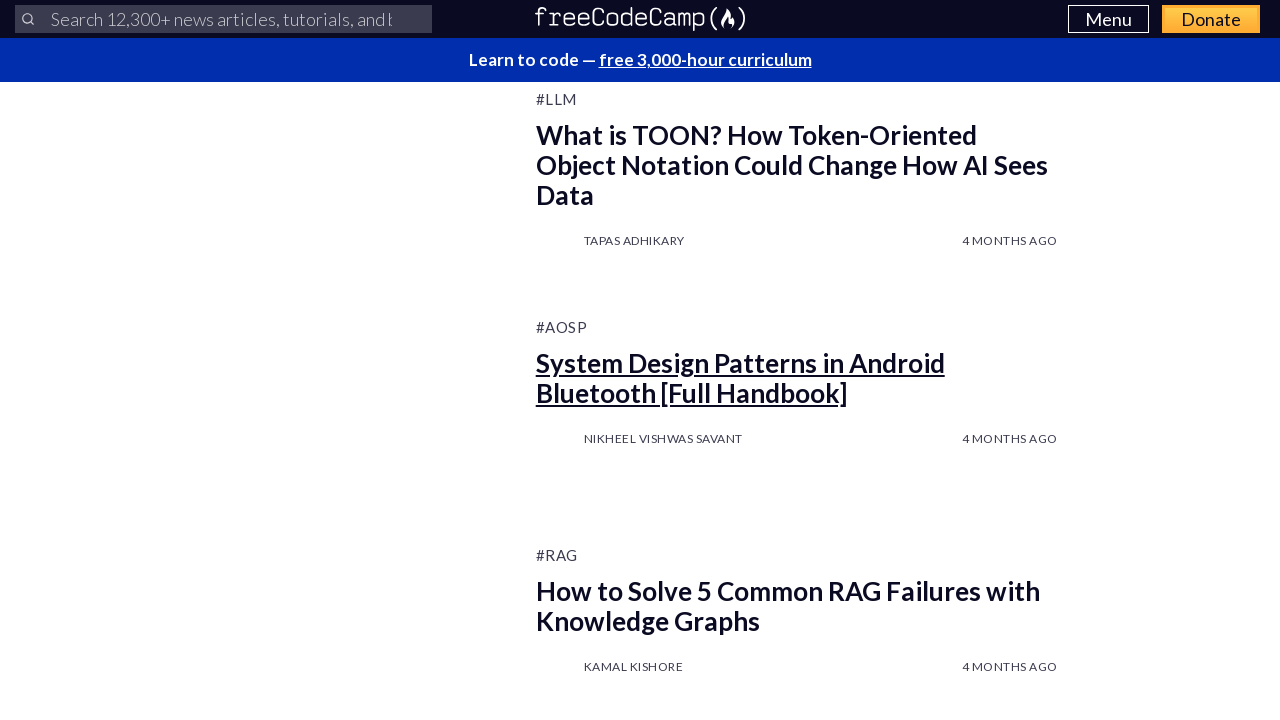

Waited 2 seconds for new articles to load (iteration 8)
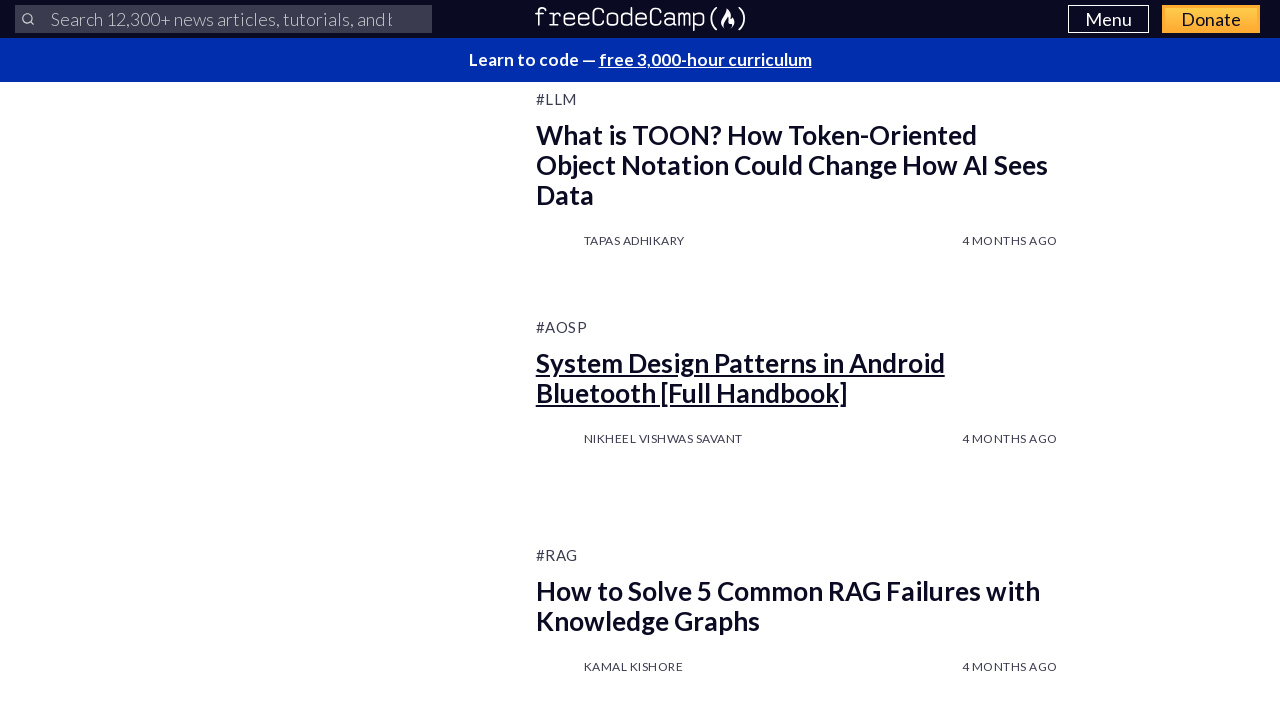

Scrolled to bottom of page (iteration 9)
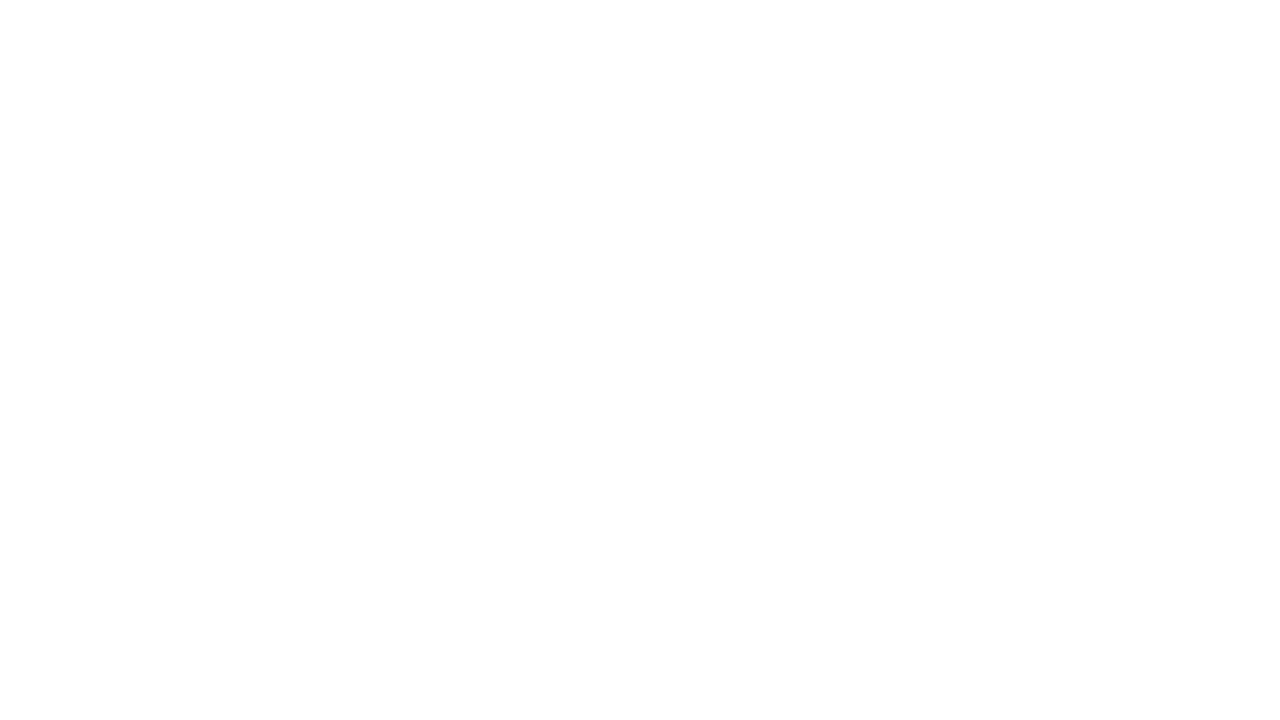

Waited 2 seconds for content to load after scroll (iteration 9)
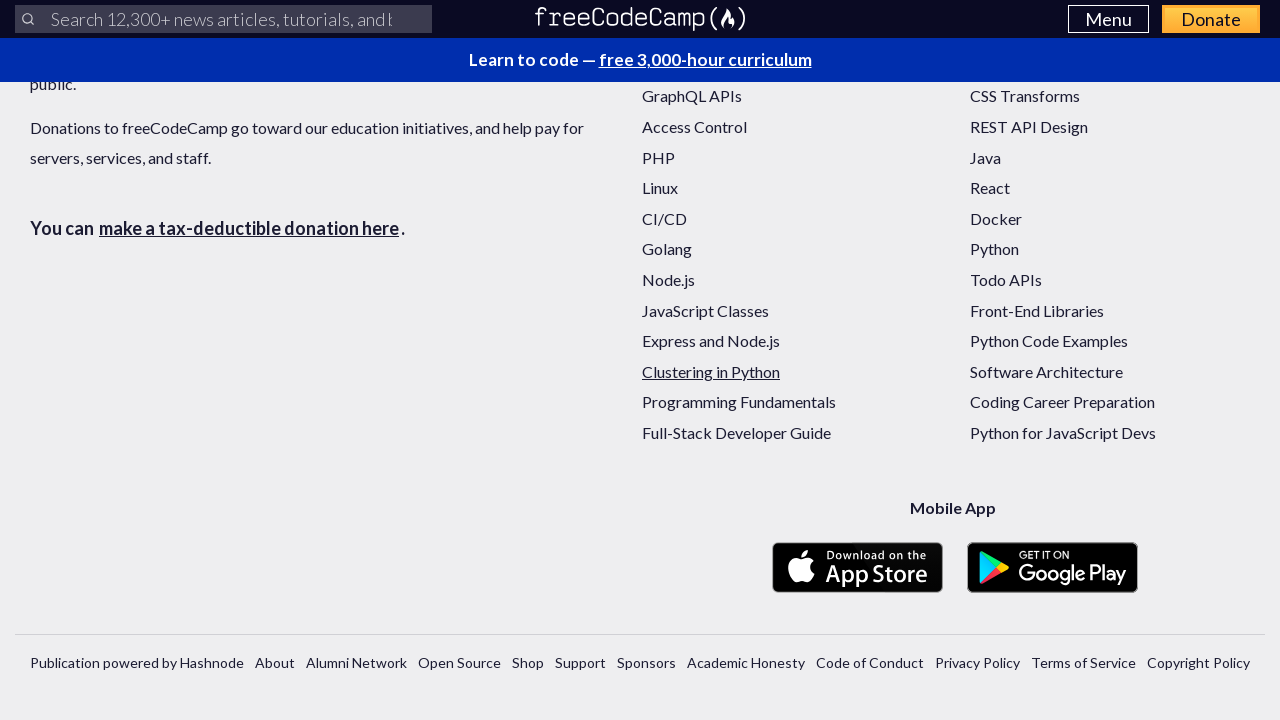

Clicked 'Read More' button to load additional articles (iteration 9) at (640, 361) on [id^='readMoreBtn']
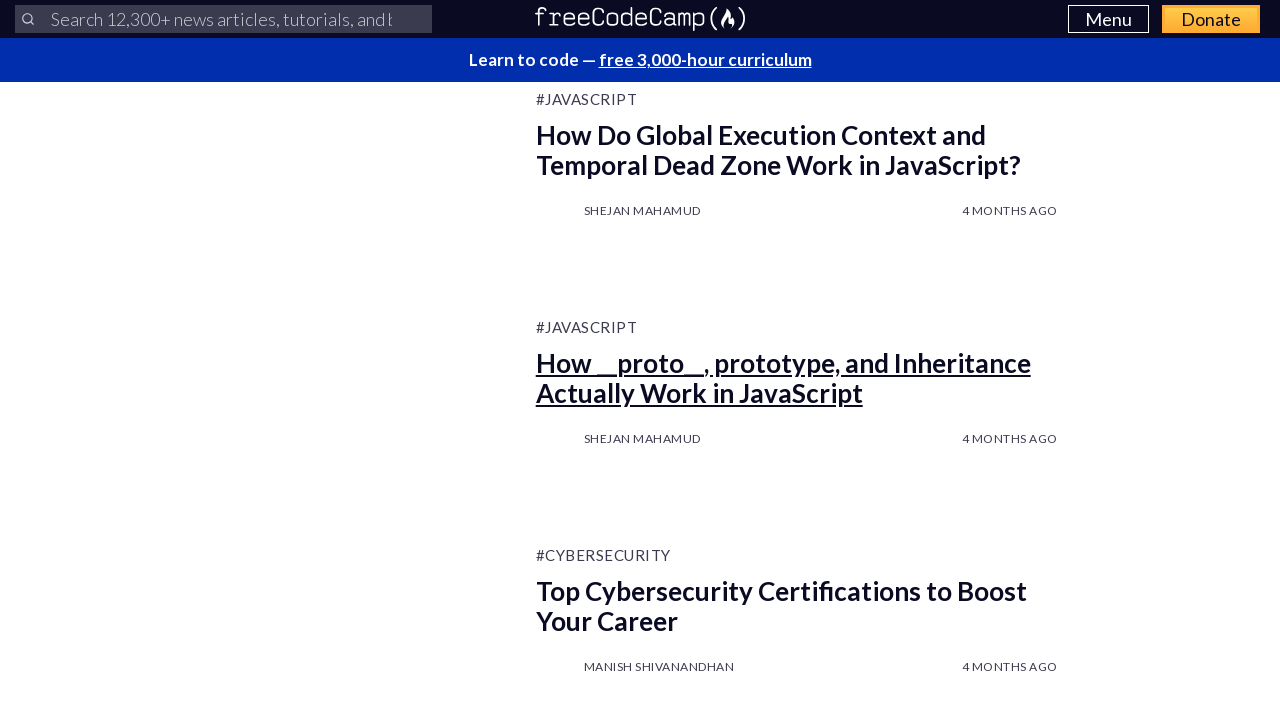

Waited 2 seconds for new articles to load (iteration 9)
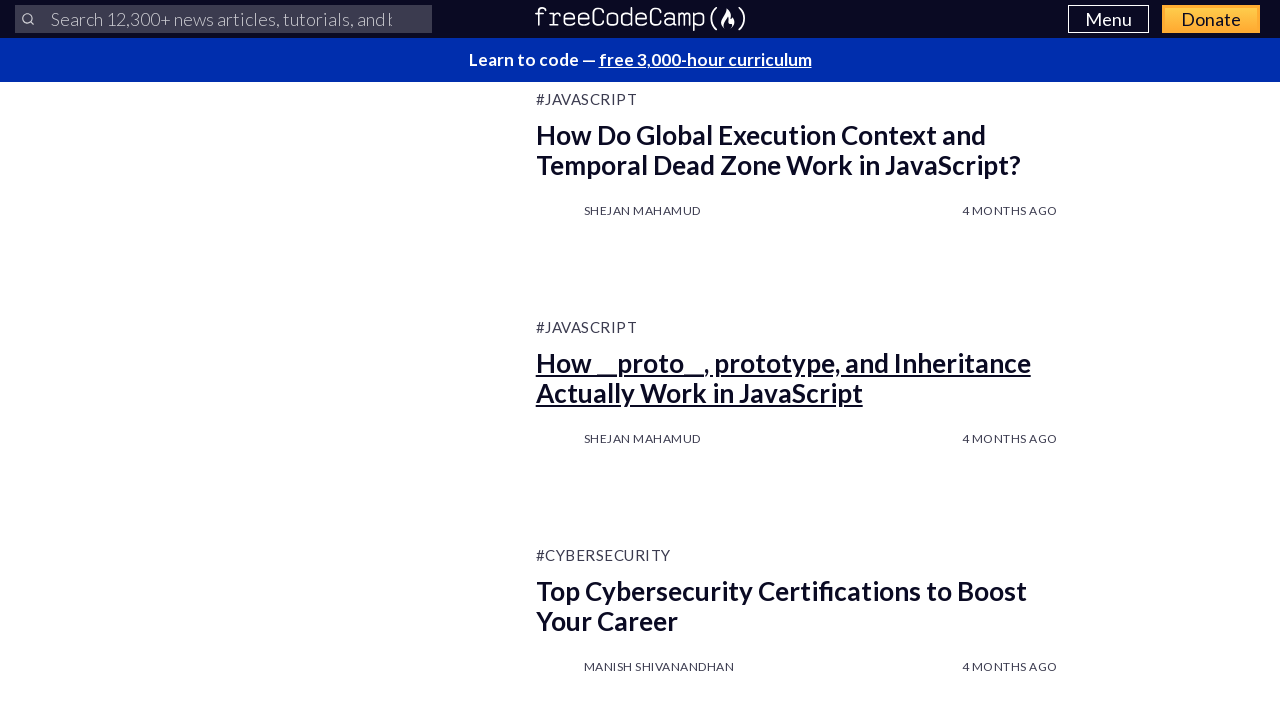

Scrolled to bottom of page (iteration 10)
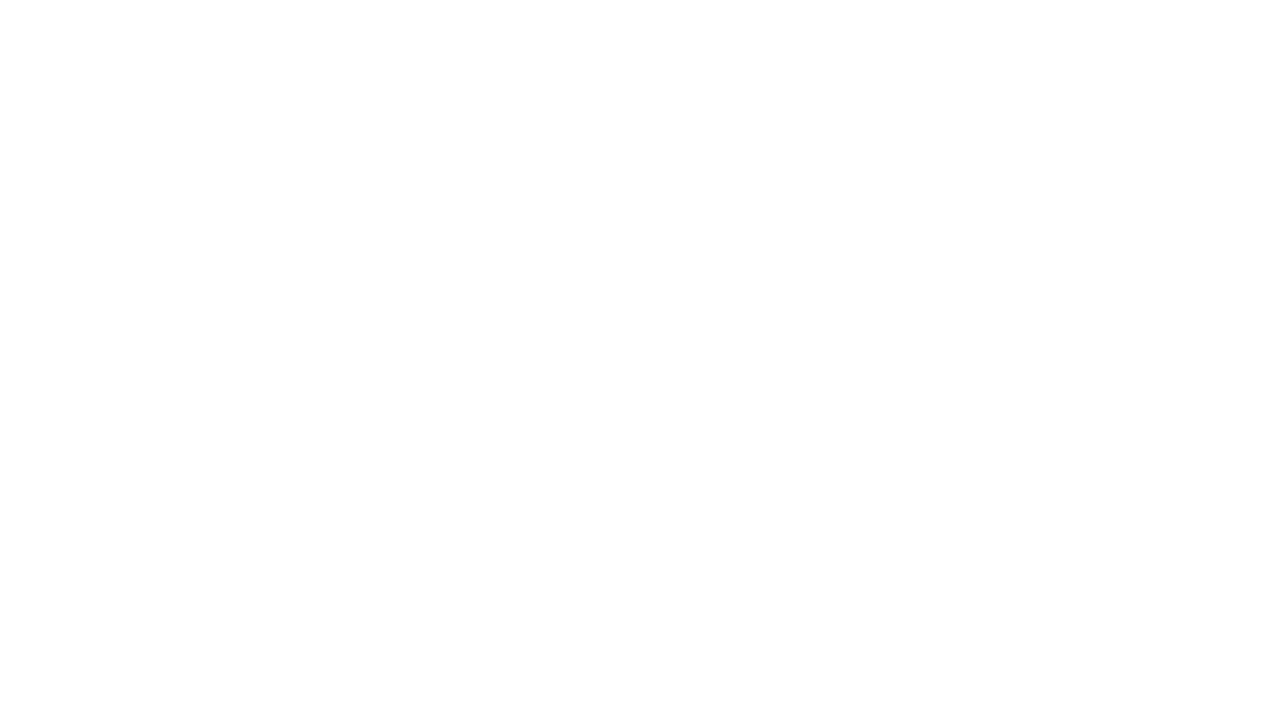

Waited 2 seconds for content to load after scroll (iteration 10)
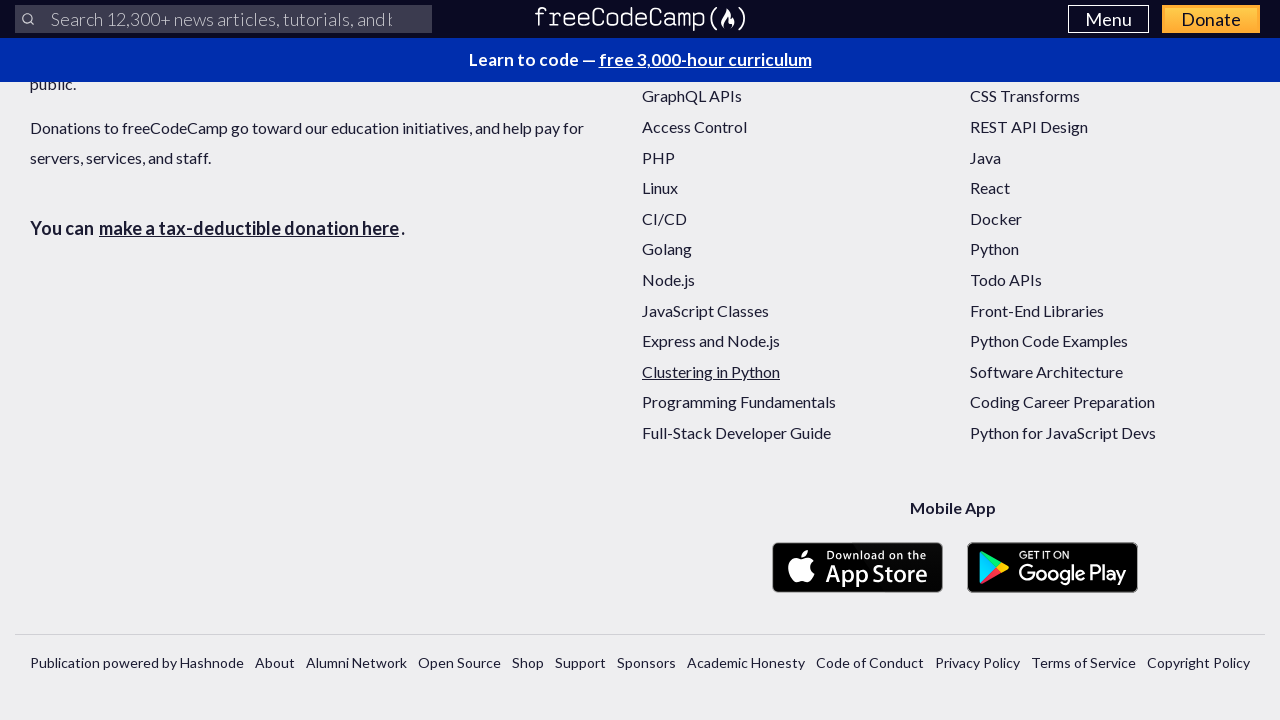

Clicked 'Read More' button to load additional articles (iteration 10) at (640, 361) on [id^='readMoreBtn']
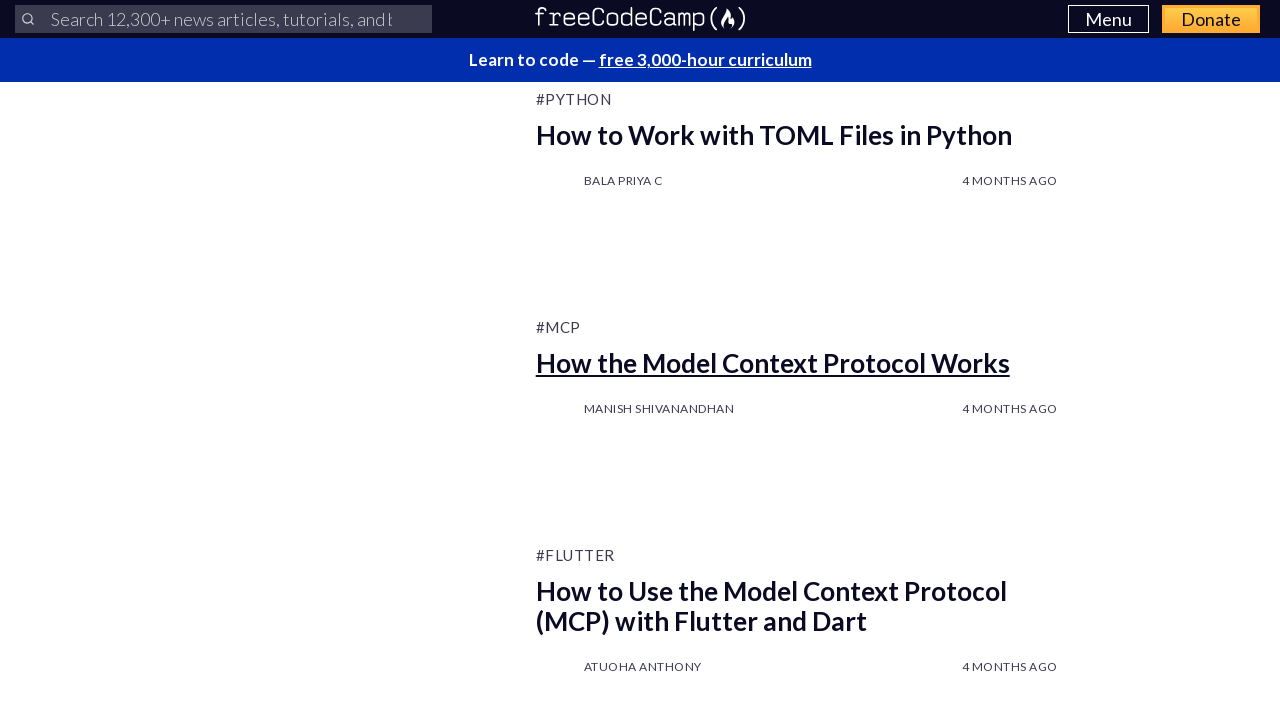

Waited 2 seconds for new articles to load (iteration 10)
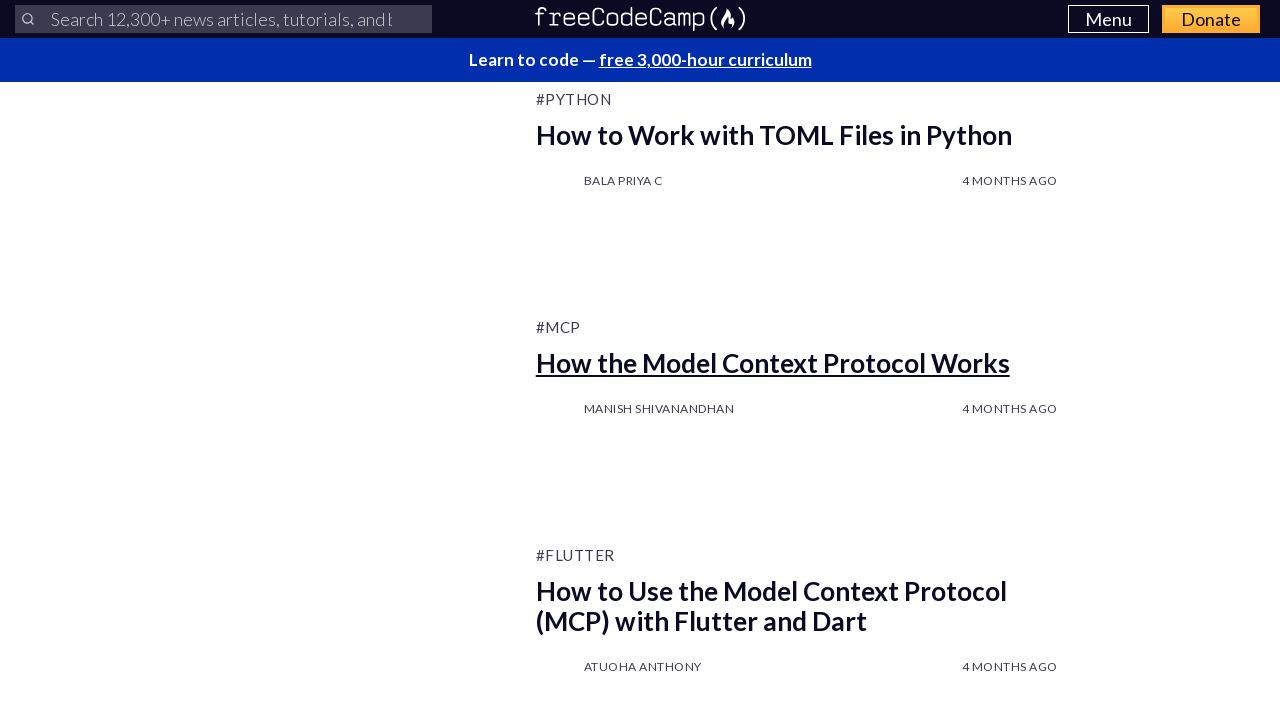

Scrolled to bottom of page (iteration 11)
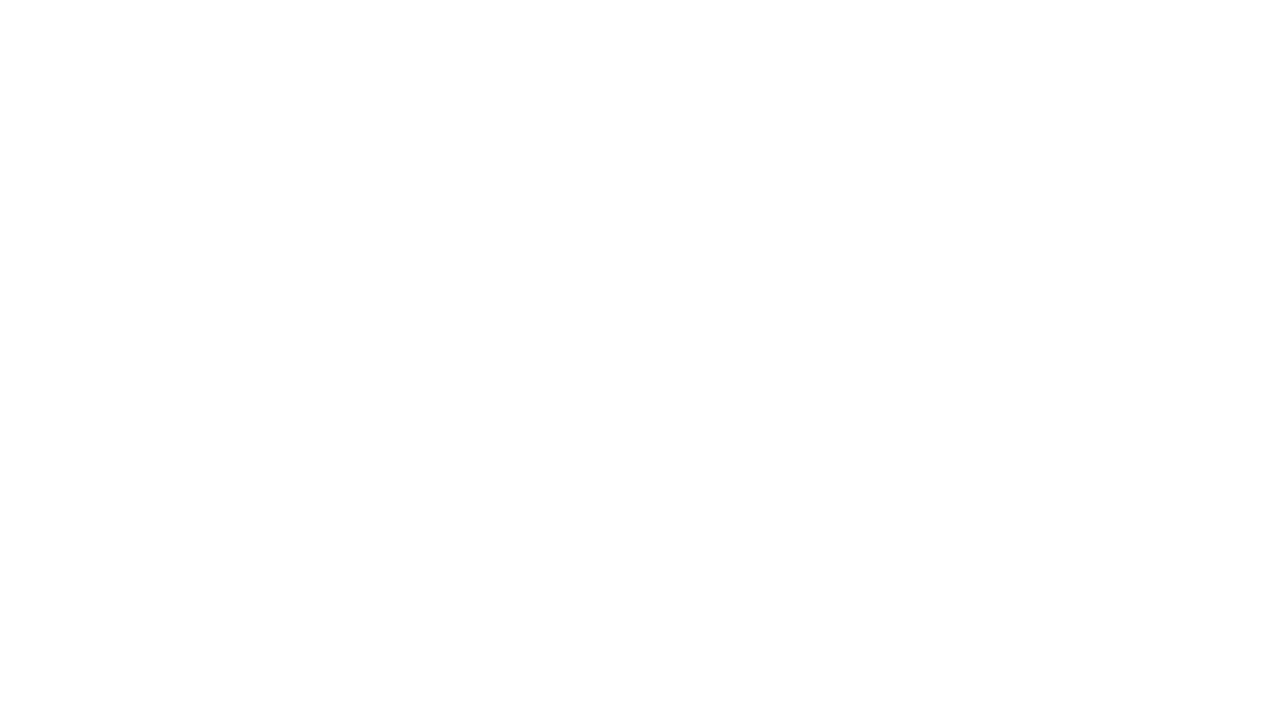

Waited 2 seconds for content to load after scroll (iteration 11)
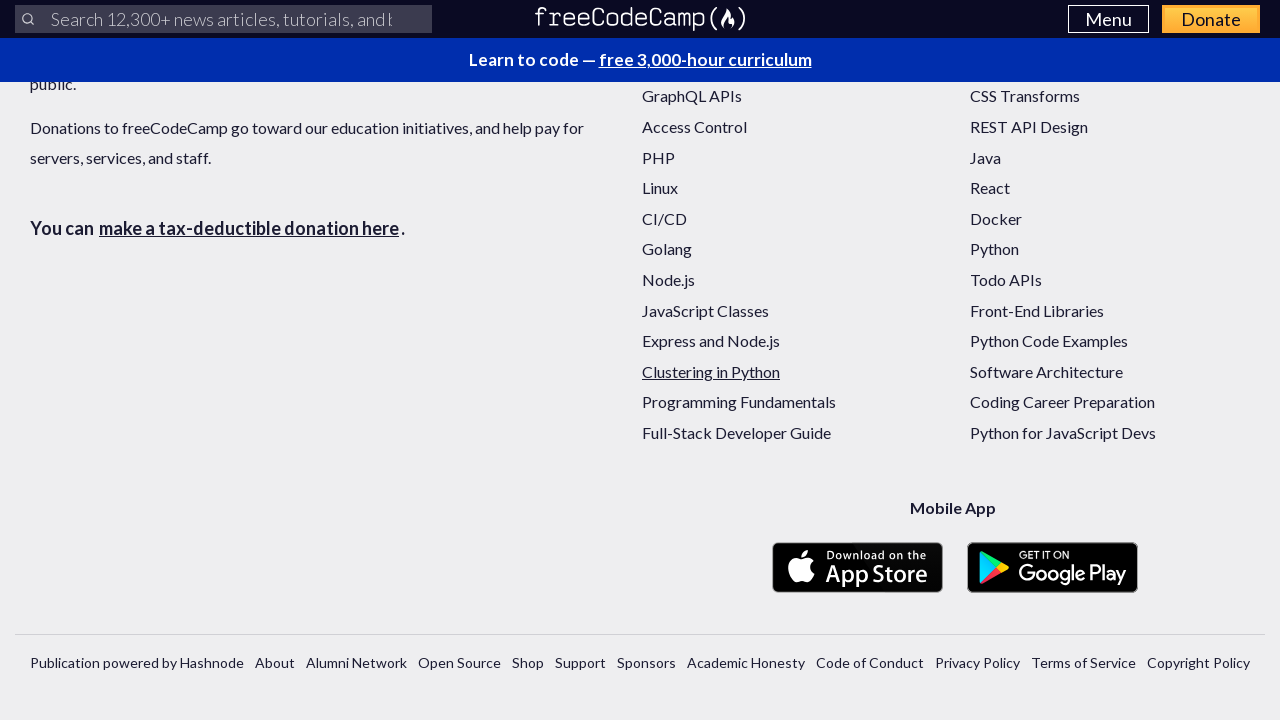

Clicked 'Read More' button to load additional articles (iteration 11) at (640, 361) on [id^='readMoreBtn']
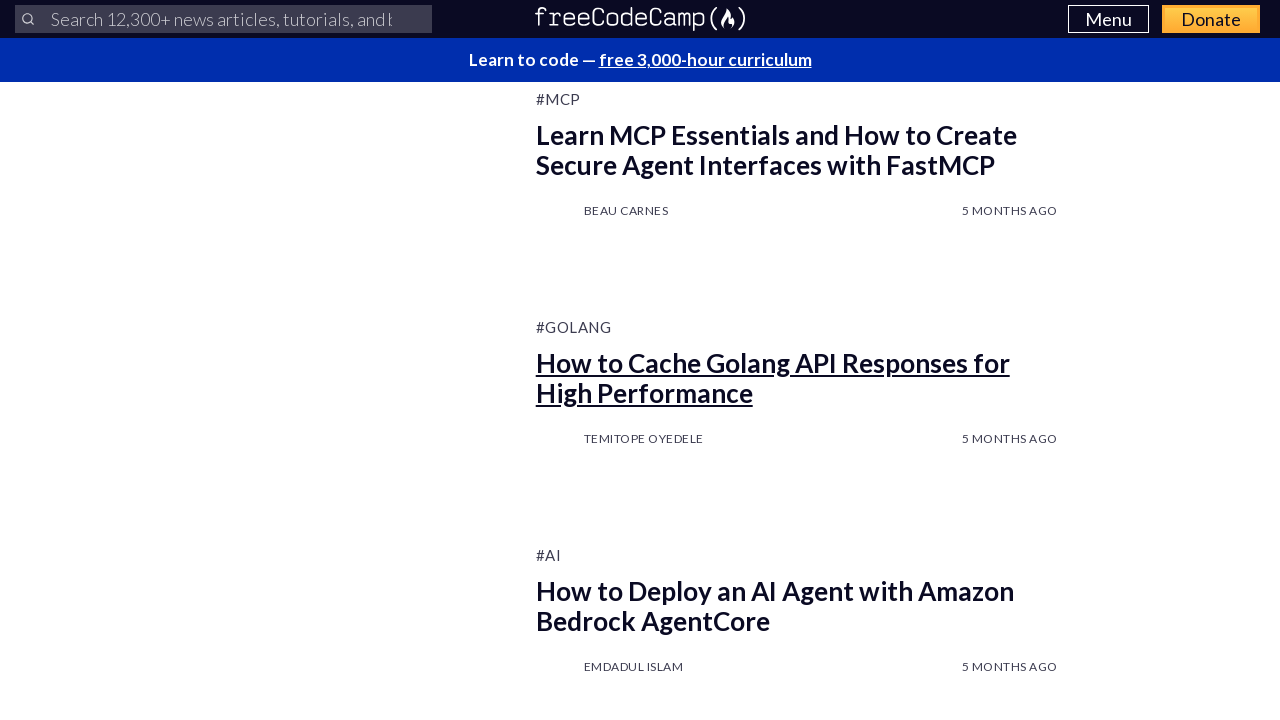

Waited 2 seconds for new articles to load (iteration 11)
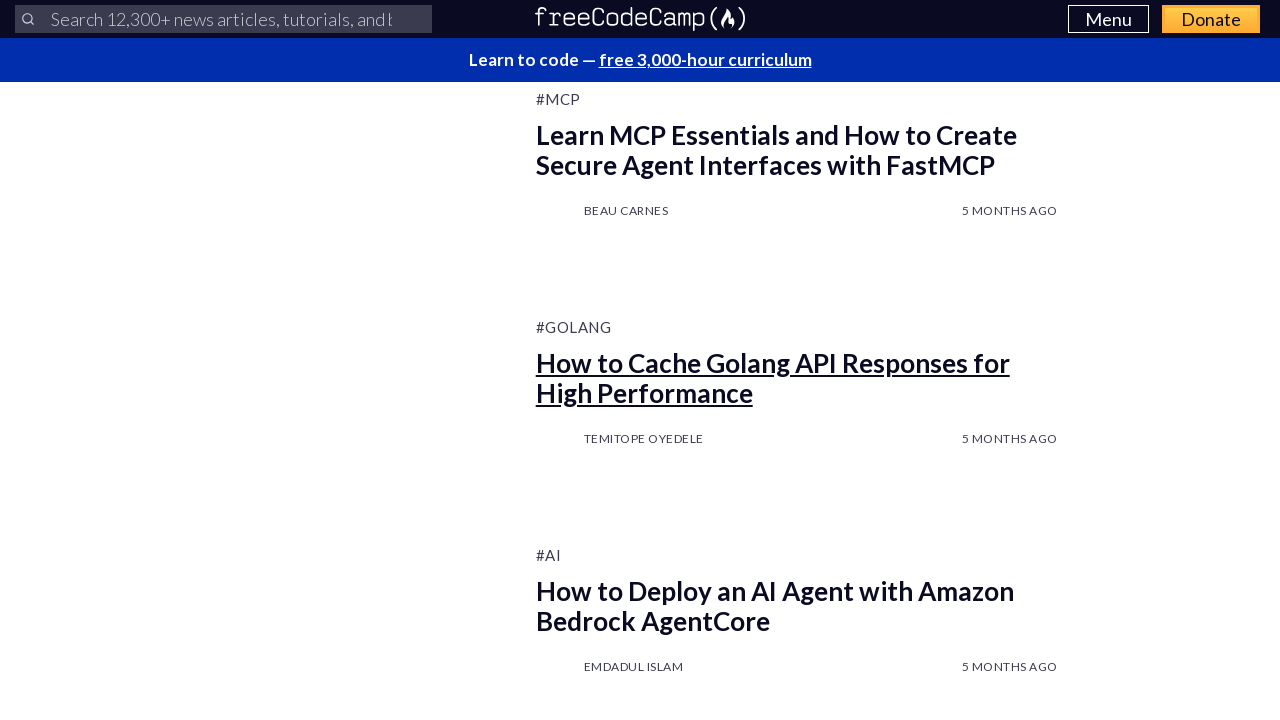

Scrolled to bottom of page (iteration 12)
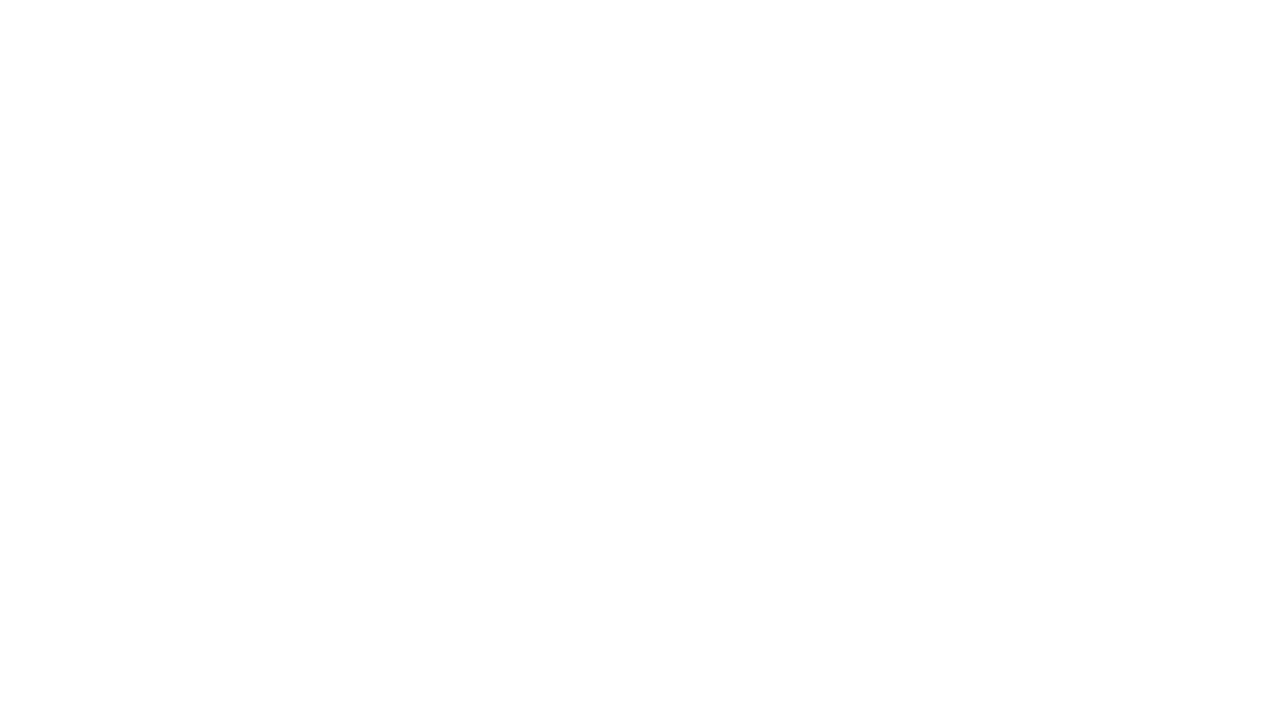

Waited 2 seconds for content to load after scroll (iteration 12)
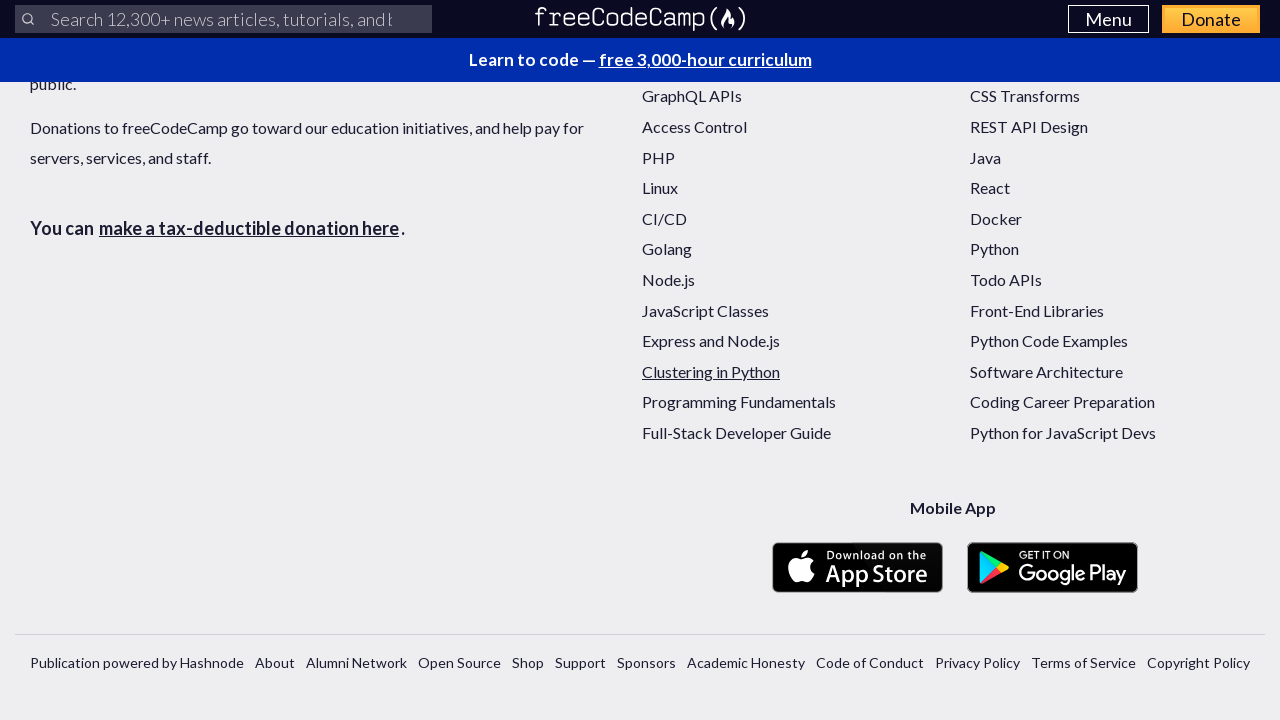

Clicked 'Read More' button to load additional articles (iteration 12) at (640, 361) on [id^='readMoreBtn']
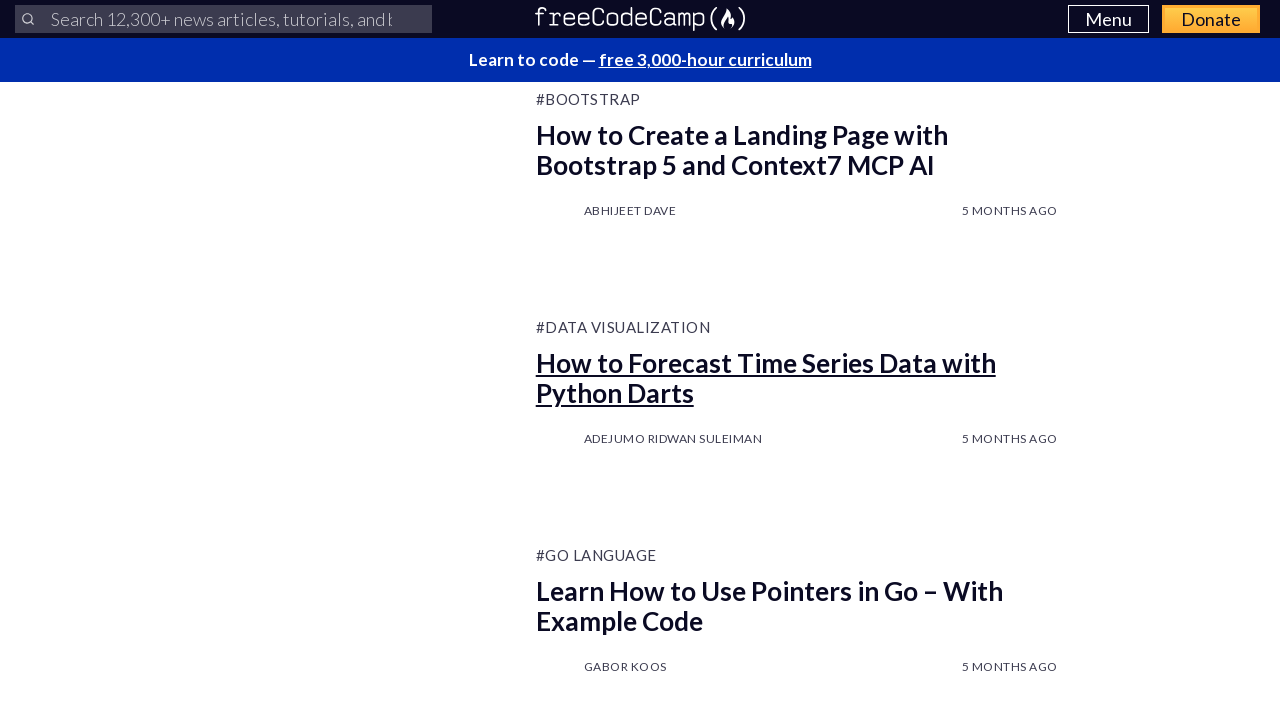

Waited 2 seconds for new articles to load (iteration 12)
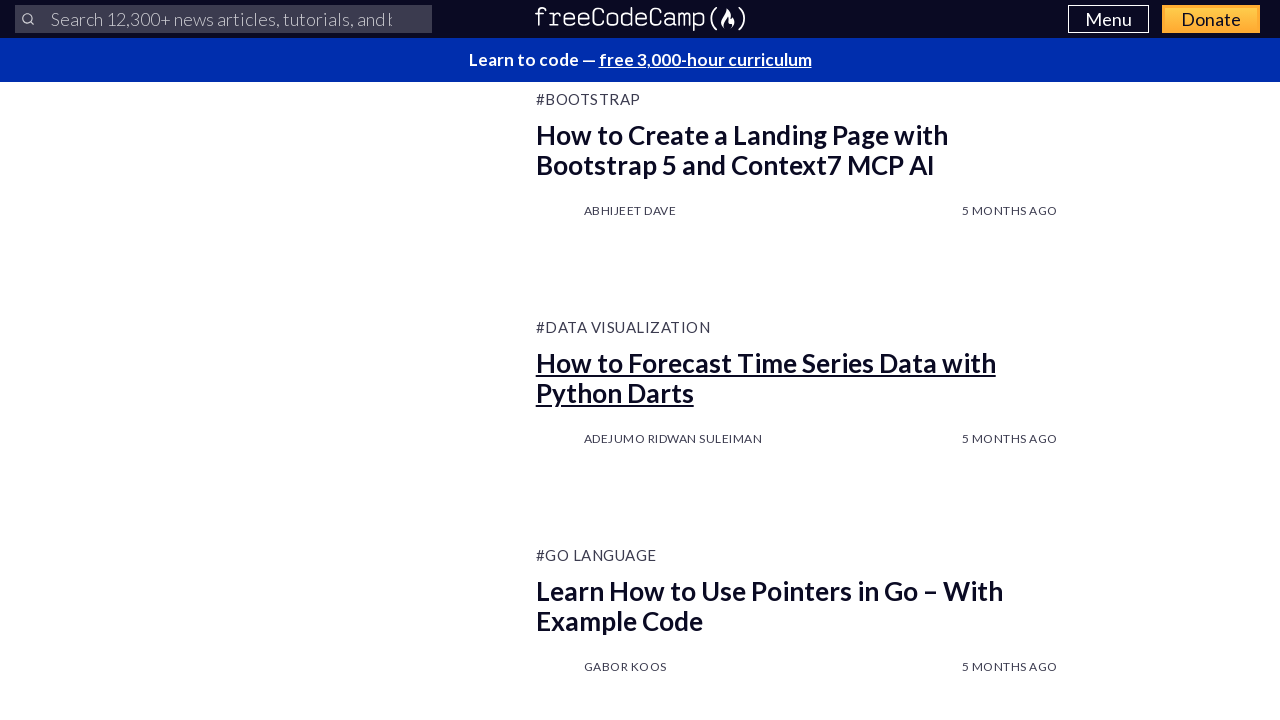

Scrolled to bottom of page (iteration 13)
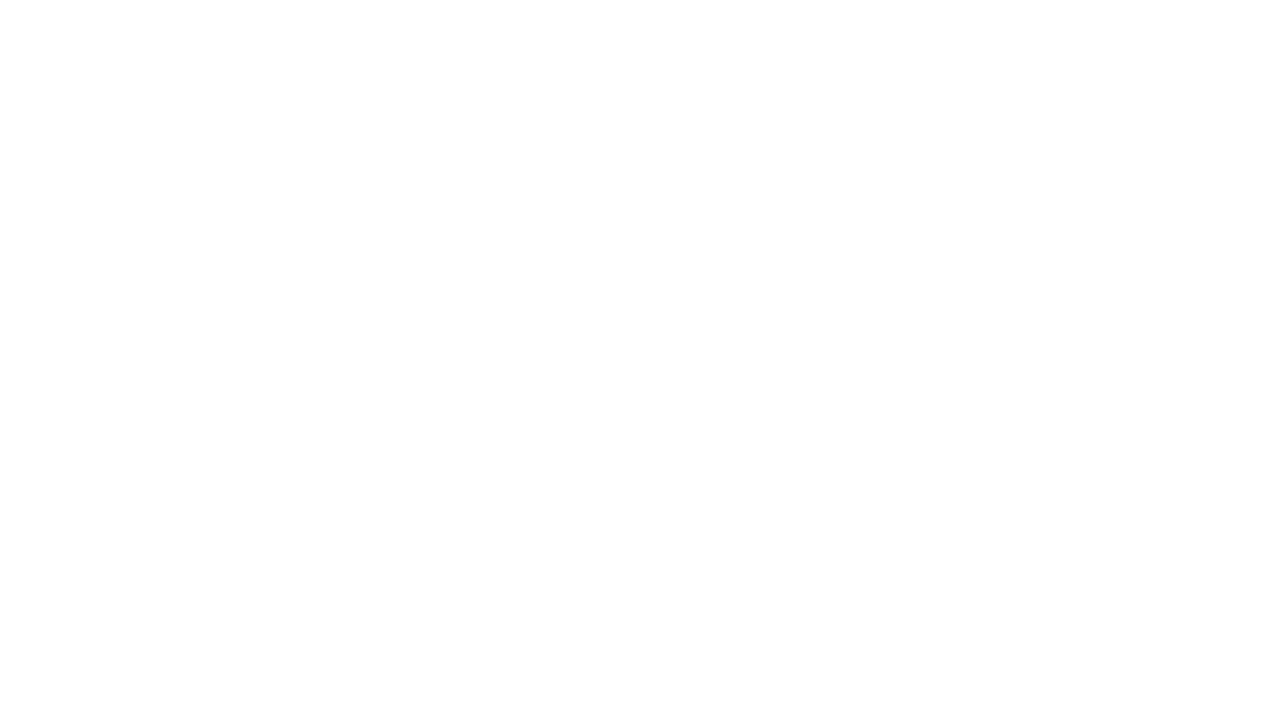

Waited 2 seconds for content to load after scroll (iteration 13)
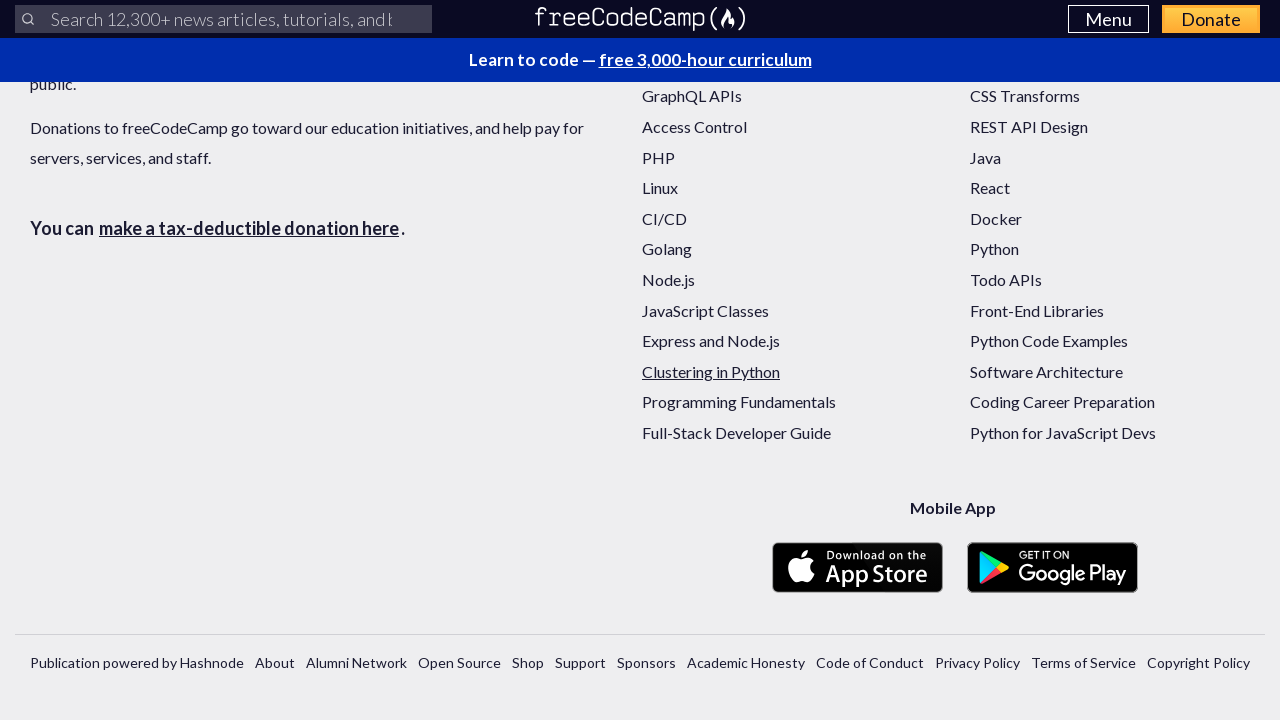

Clicked 'Read More' button to load additional articles (iteration 13) at (640, 361) on [id^='readMoreBtn']
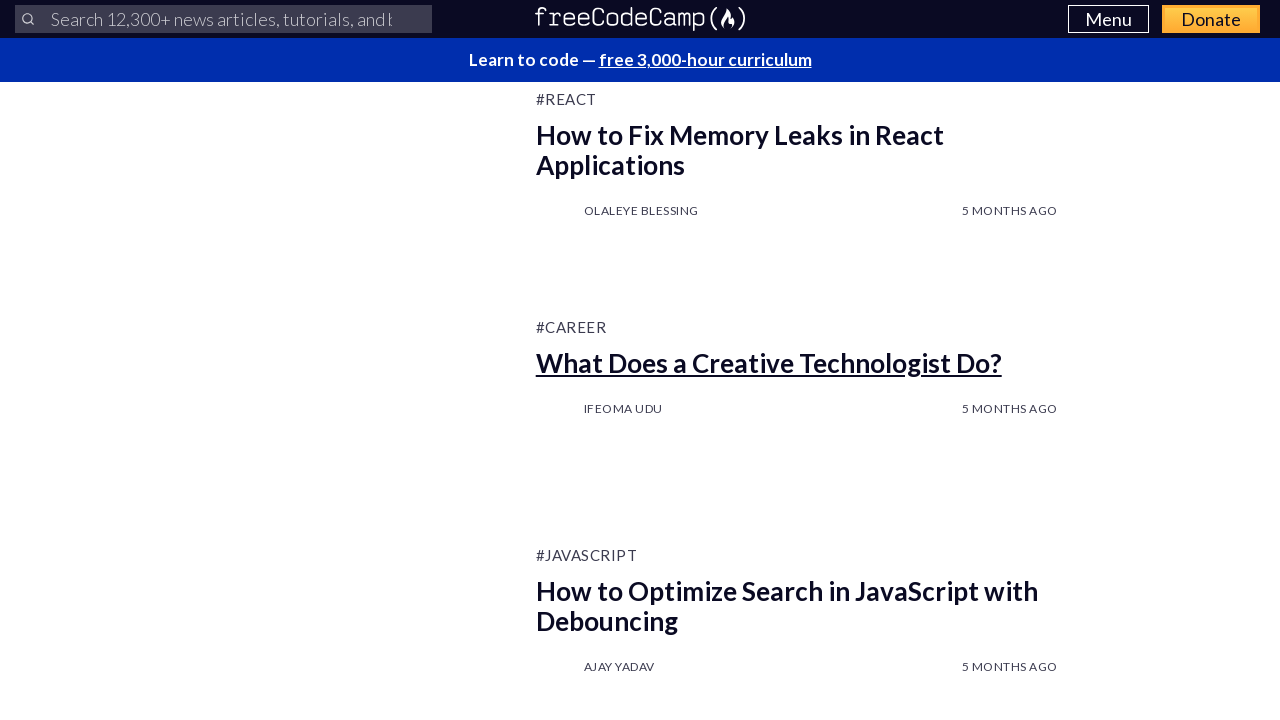

Waited 2 seconds for new articles to load (iteration 13)
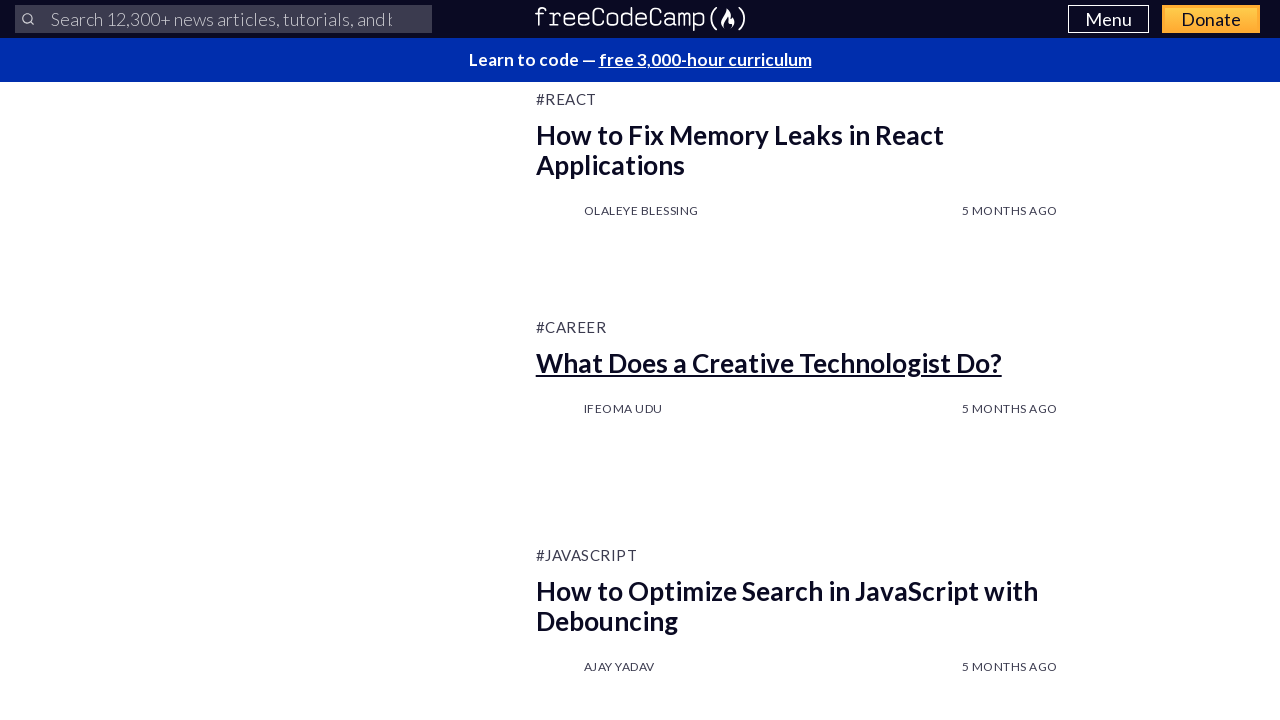

Scrolled to bottom of page (iteration 14)
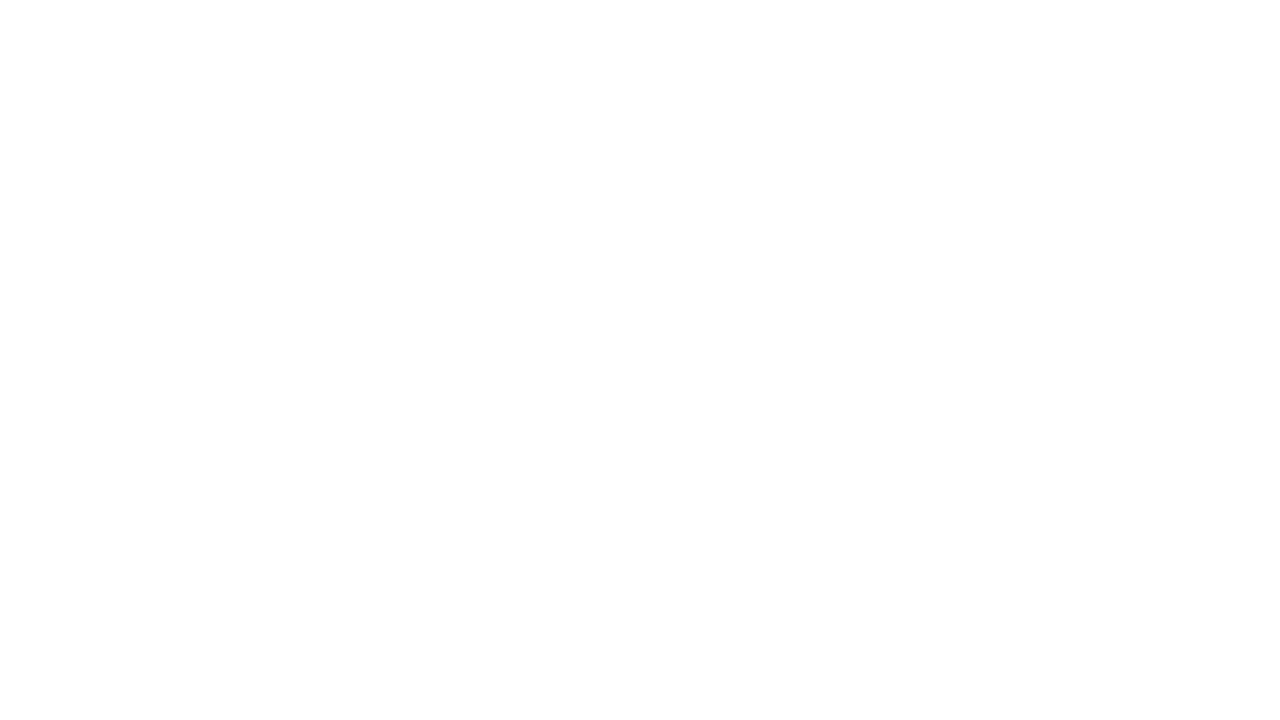

Waited 2 seconds for content to load after scroll (iteration 14)
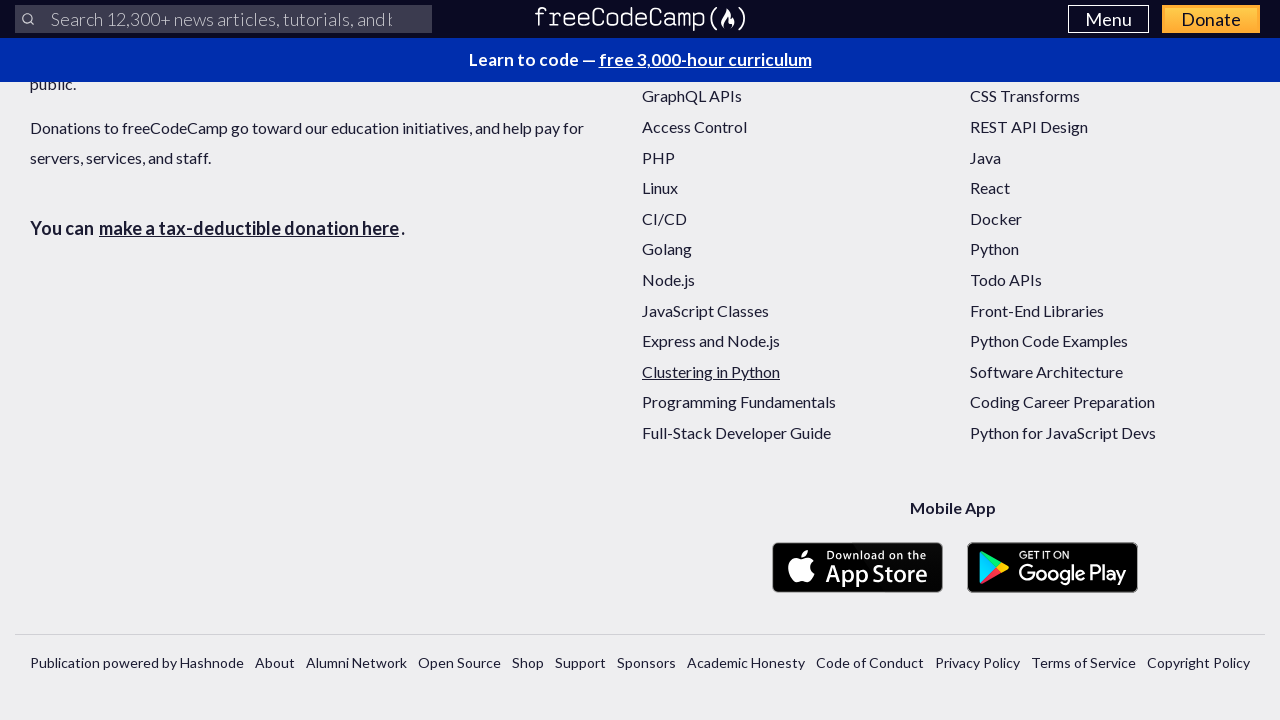

Clicked 'Read More' button to load additional articles (iteration 14) at (640, 361) on [id^='readMoreBtn']
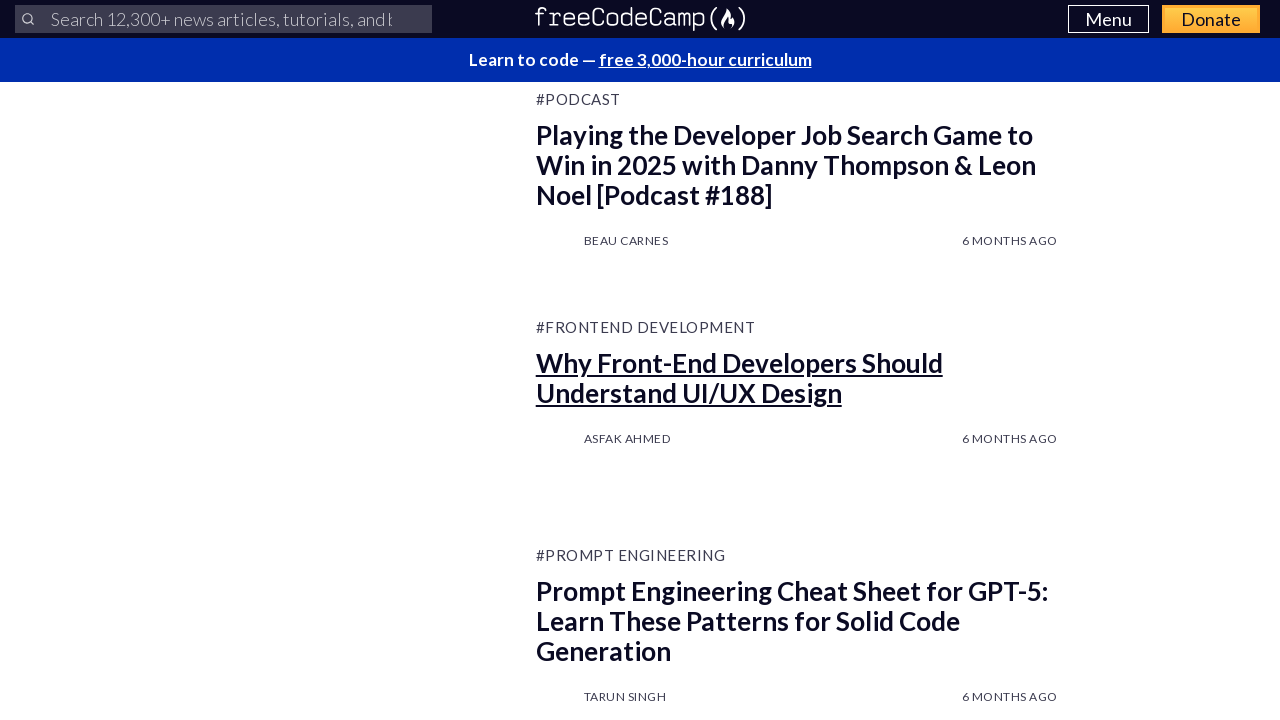

Waited 2 seconds for new articles to load (iteration 14)
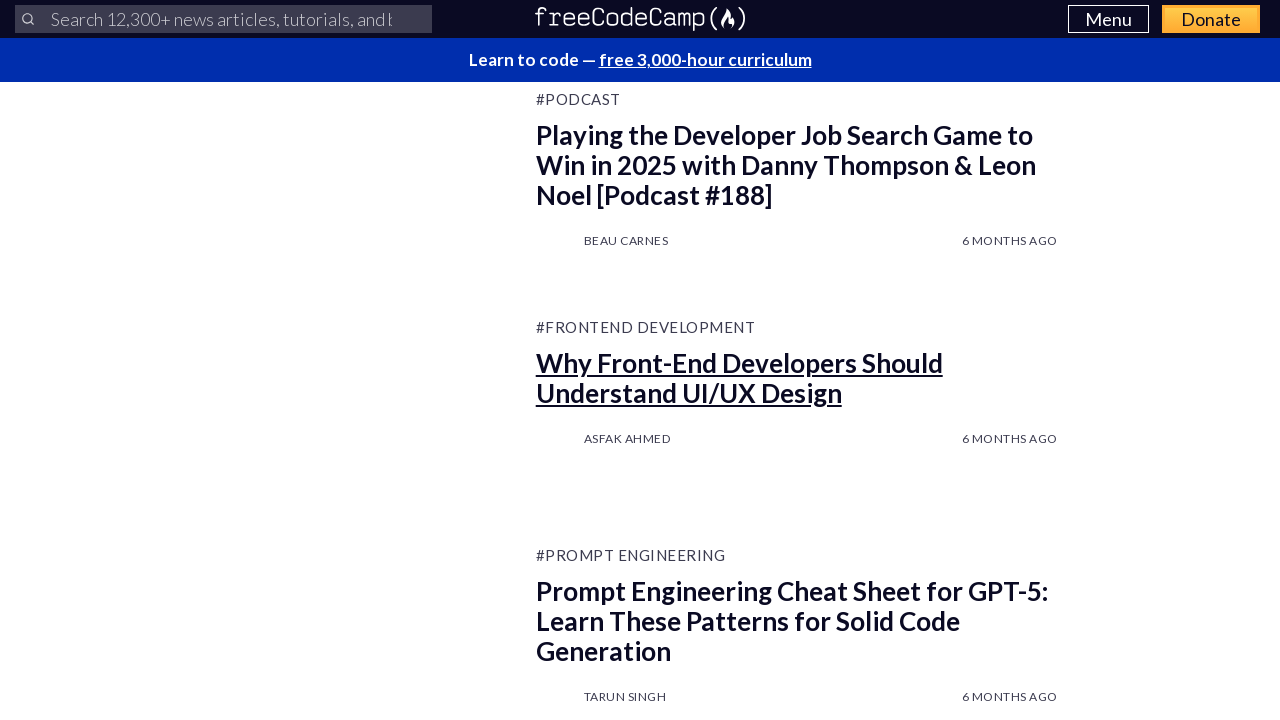

Verified article post cards are loaded on the page
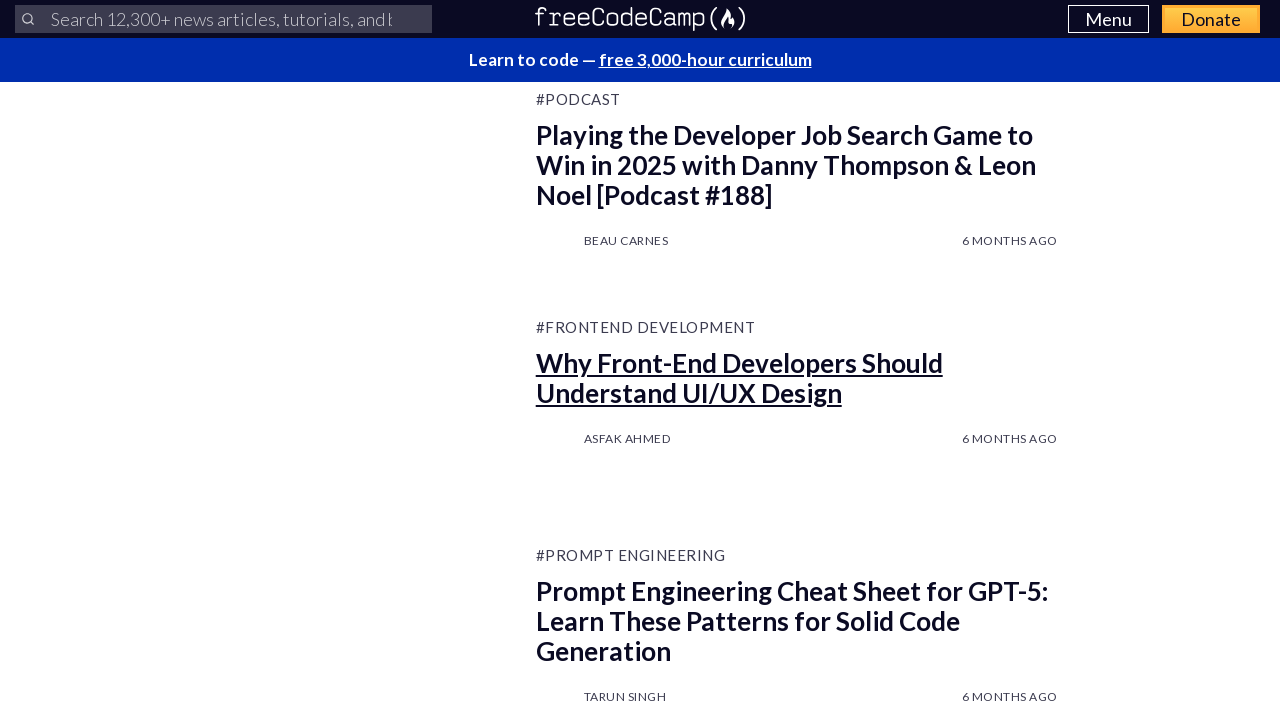

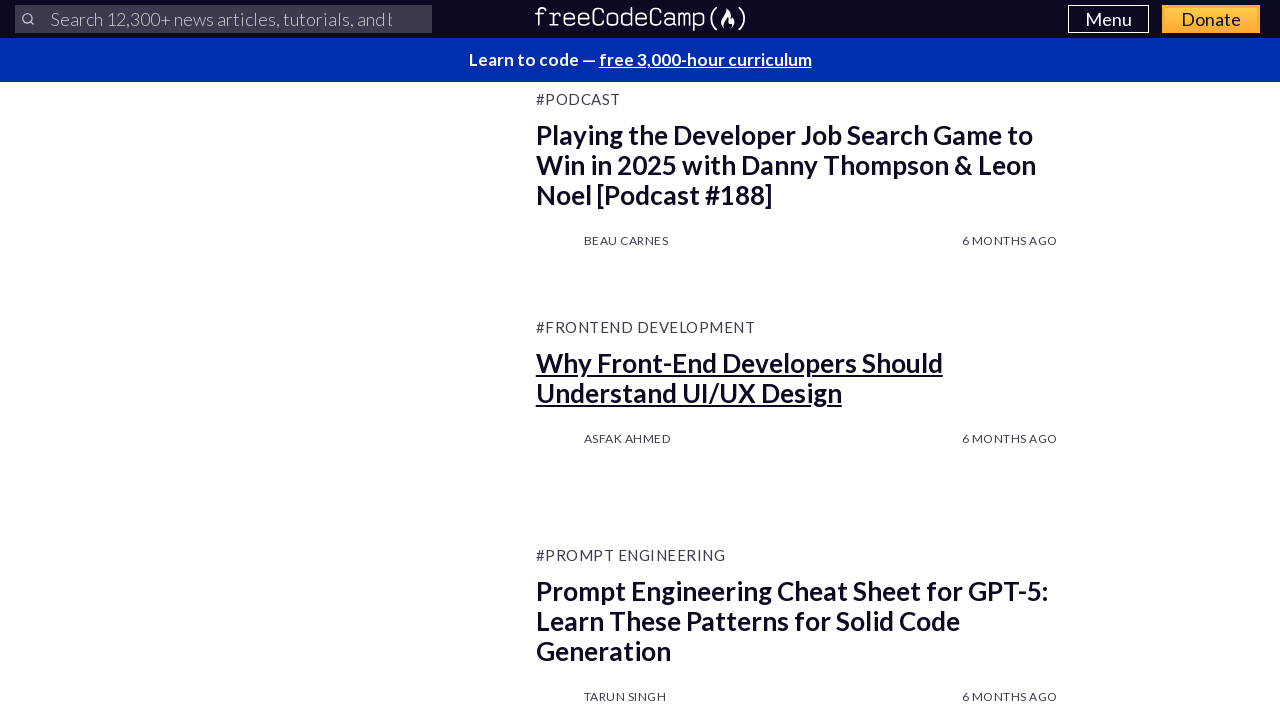